Tests contact form validation and submission with various valid and invalid inputs

Starting URL: https://test-server-pro.ru/

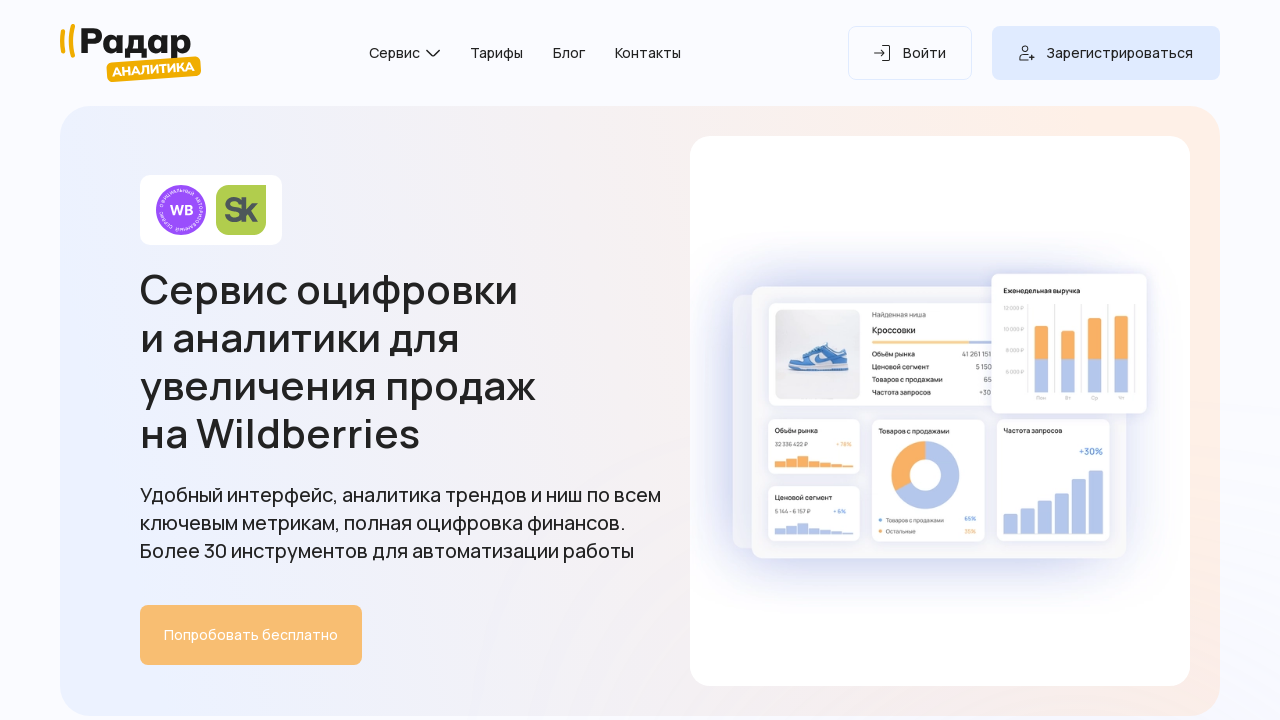

Set viewport size to 1920x1080
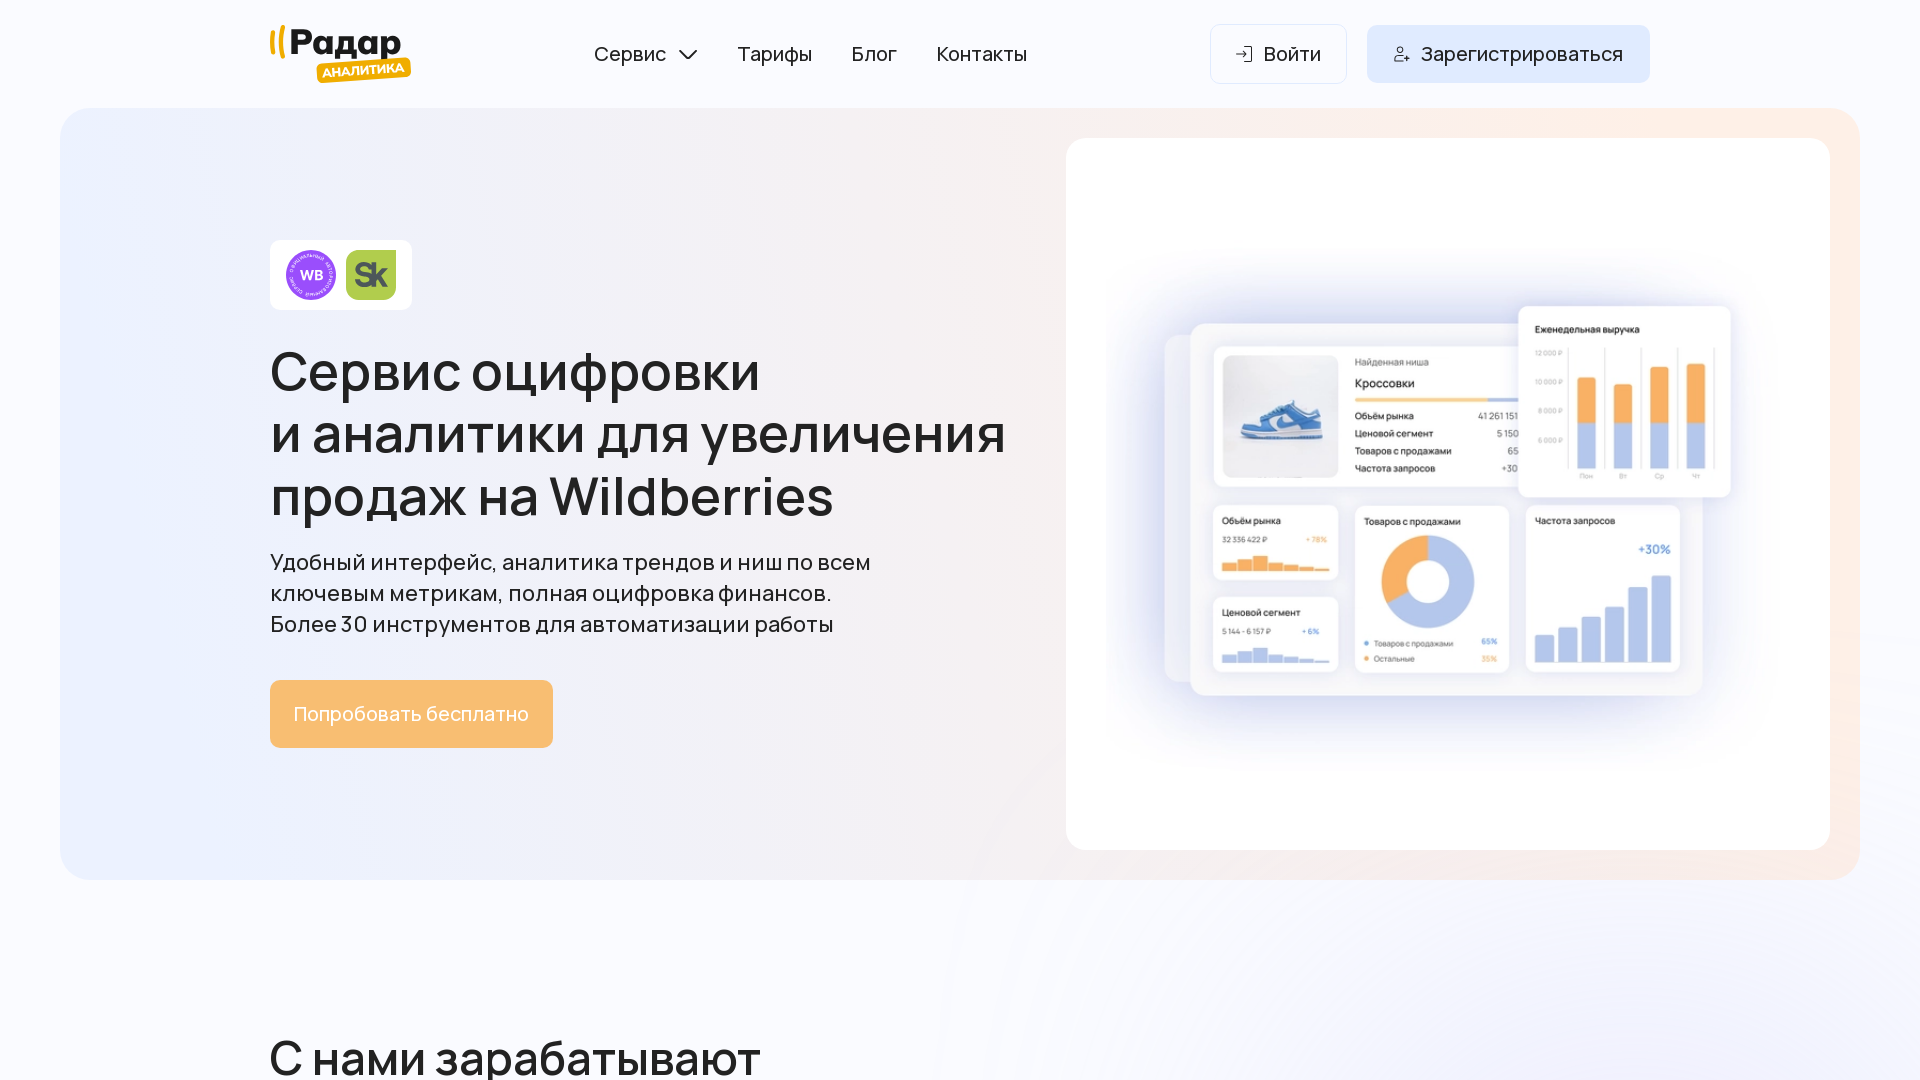

Clicked submit button without filling form at (1310, 540) on internal:role=button[name="Отправить"i]
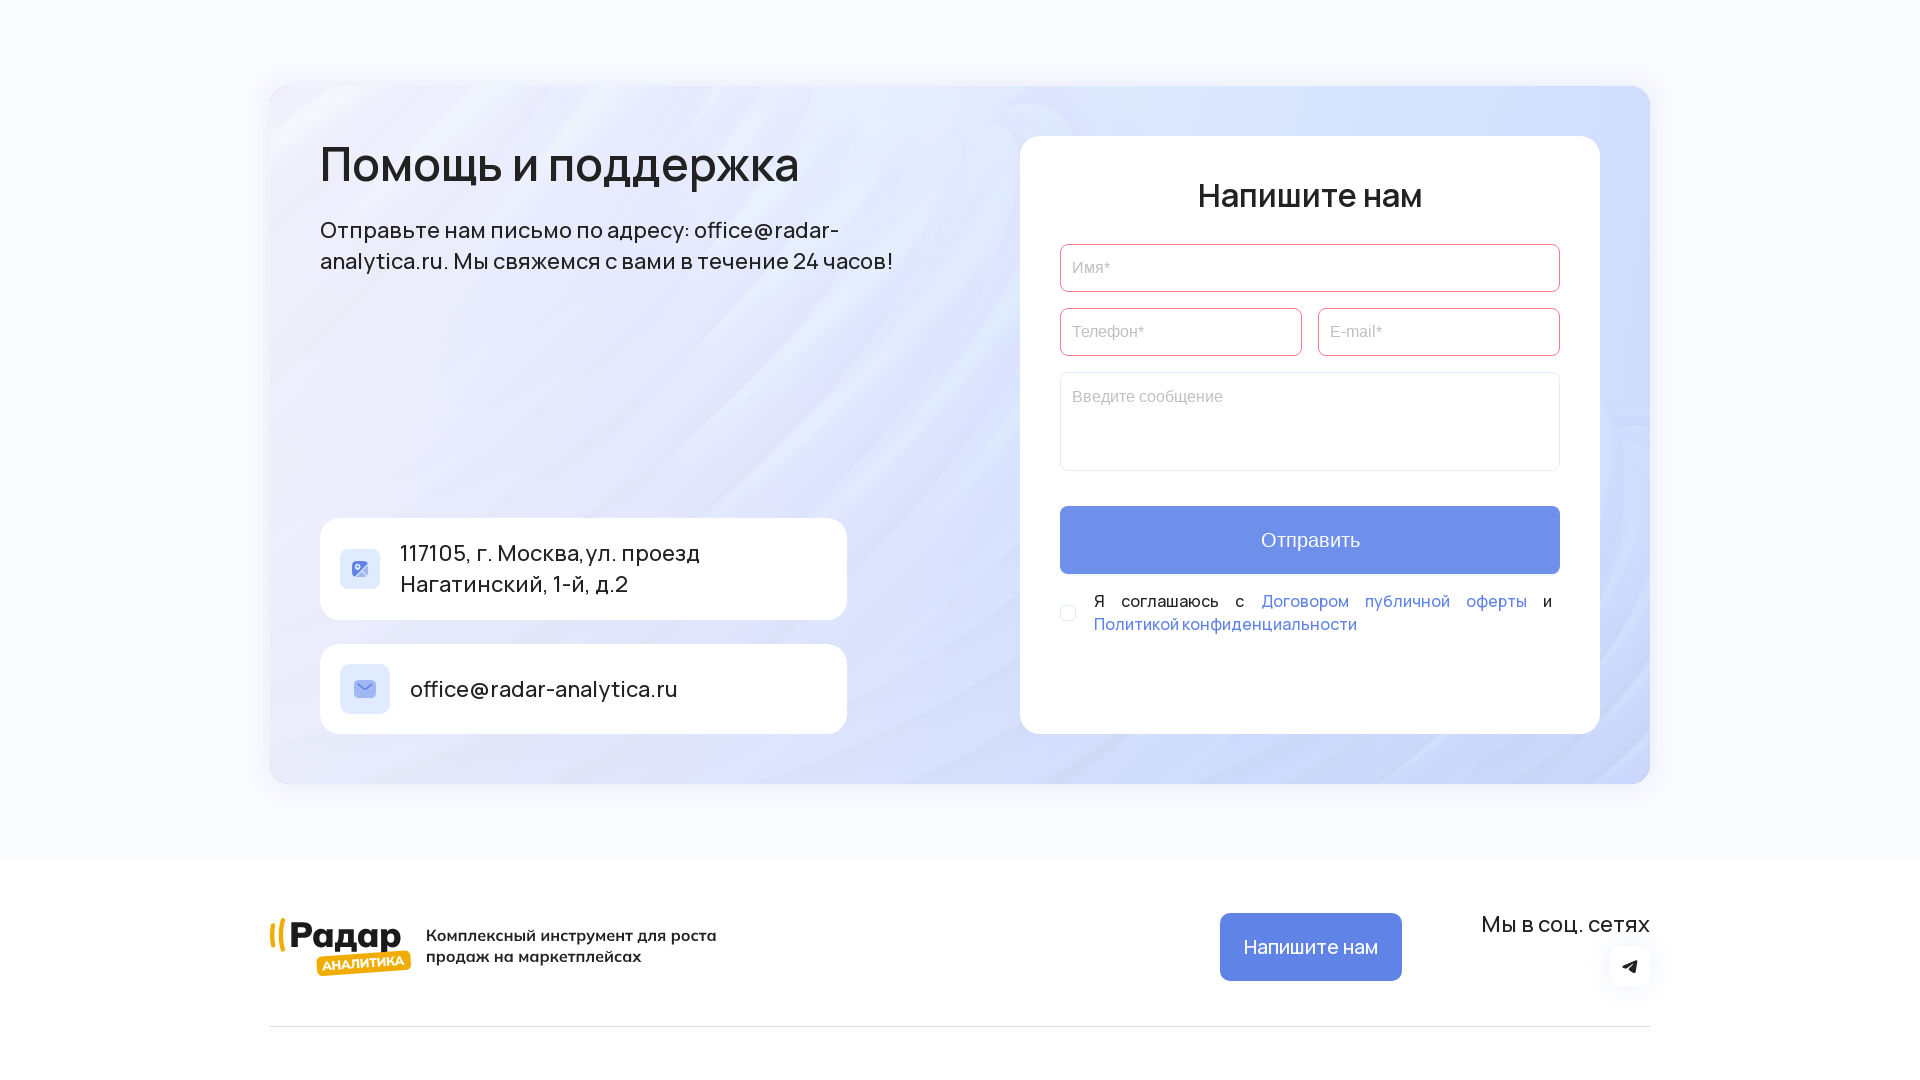

Verified privacy policy error message appeared
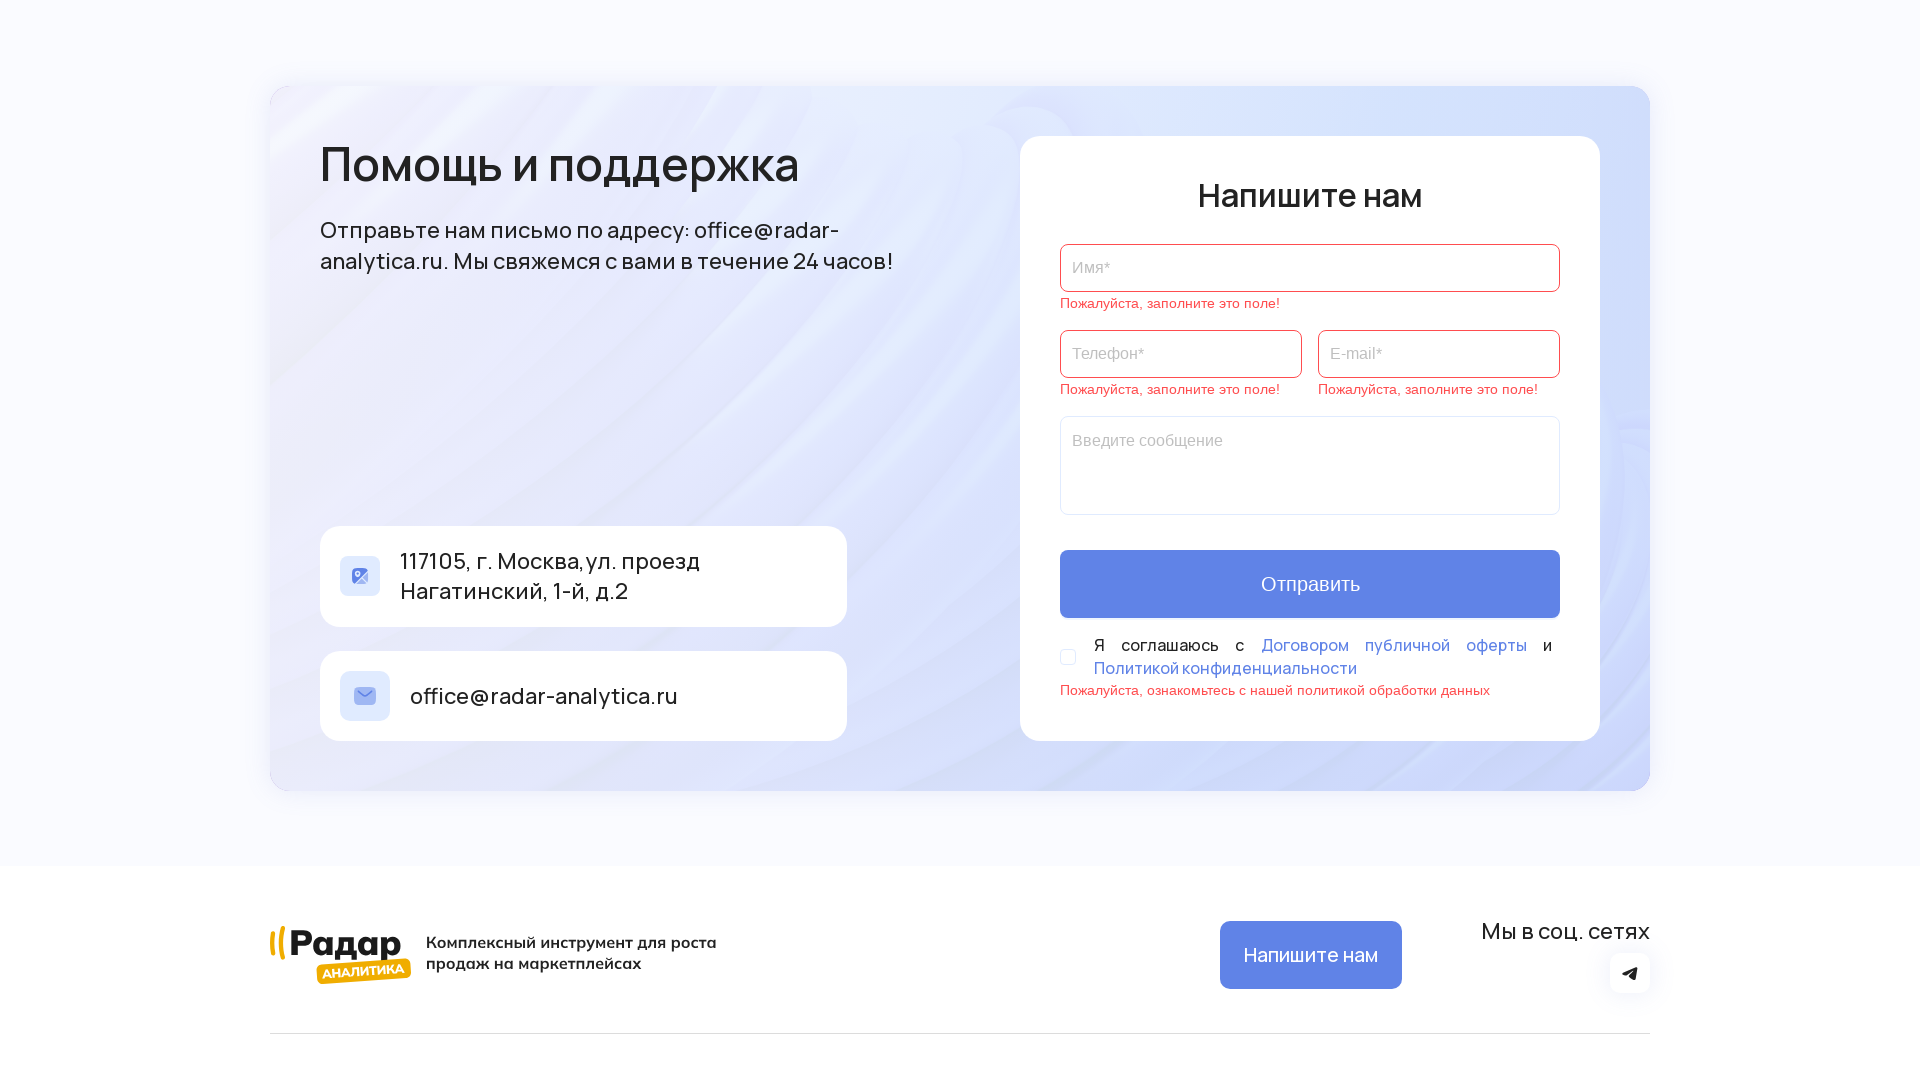

Checked agreement checkbox for privacy policy and public offer at (1067, 656) on internal:role=checkbox[name="Я соглашаюсь с Договором публичной оферты и Политик
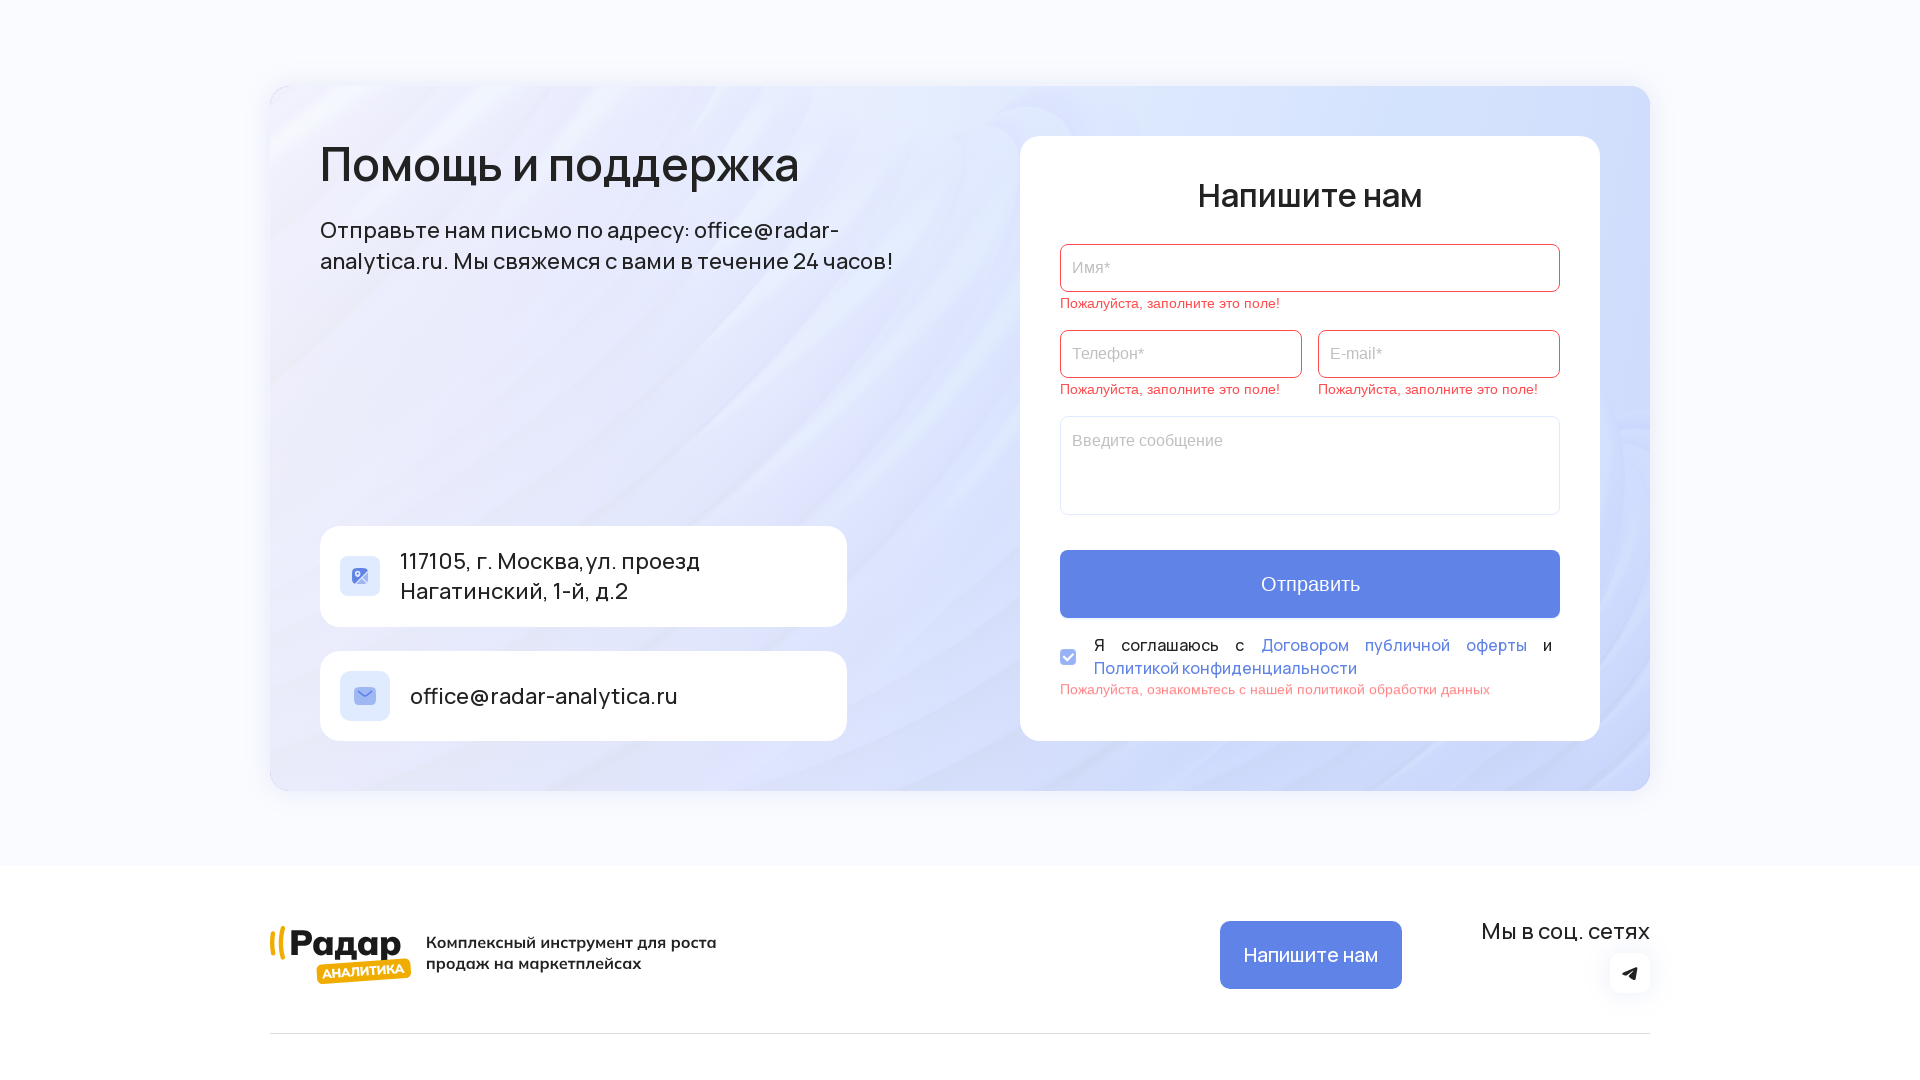

Clicked submit button again after checking agreement at (1310, 584) on internal:role=button[name="Отправить"i]
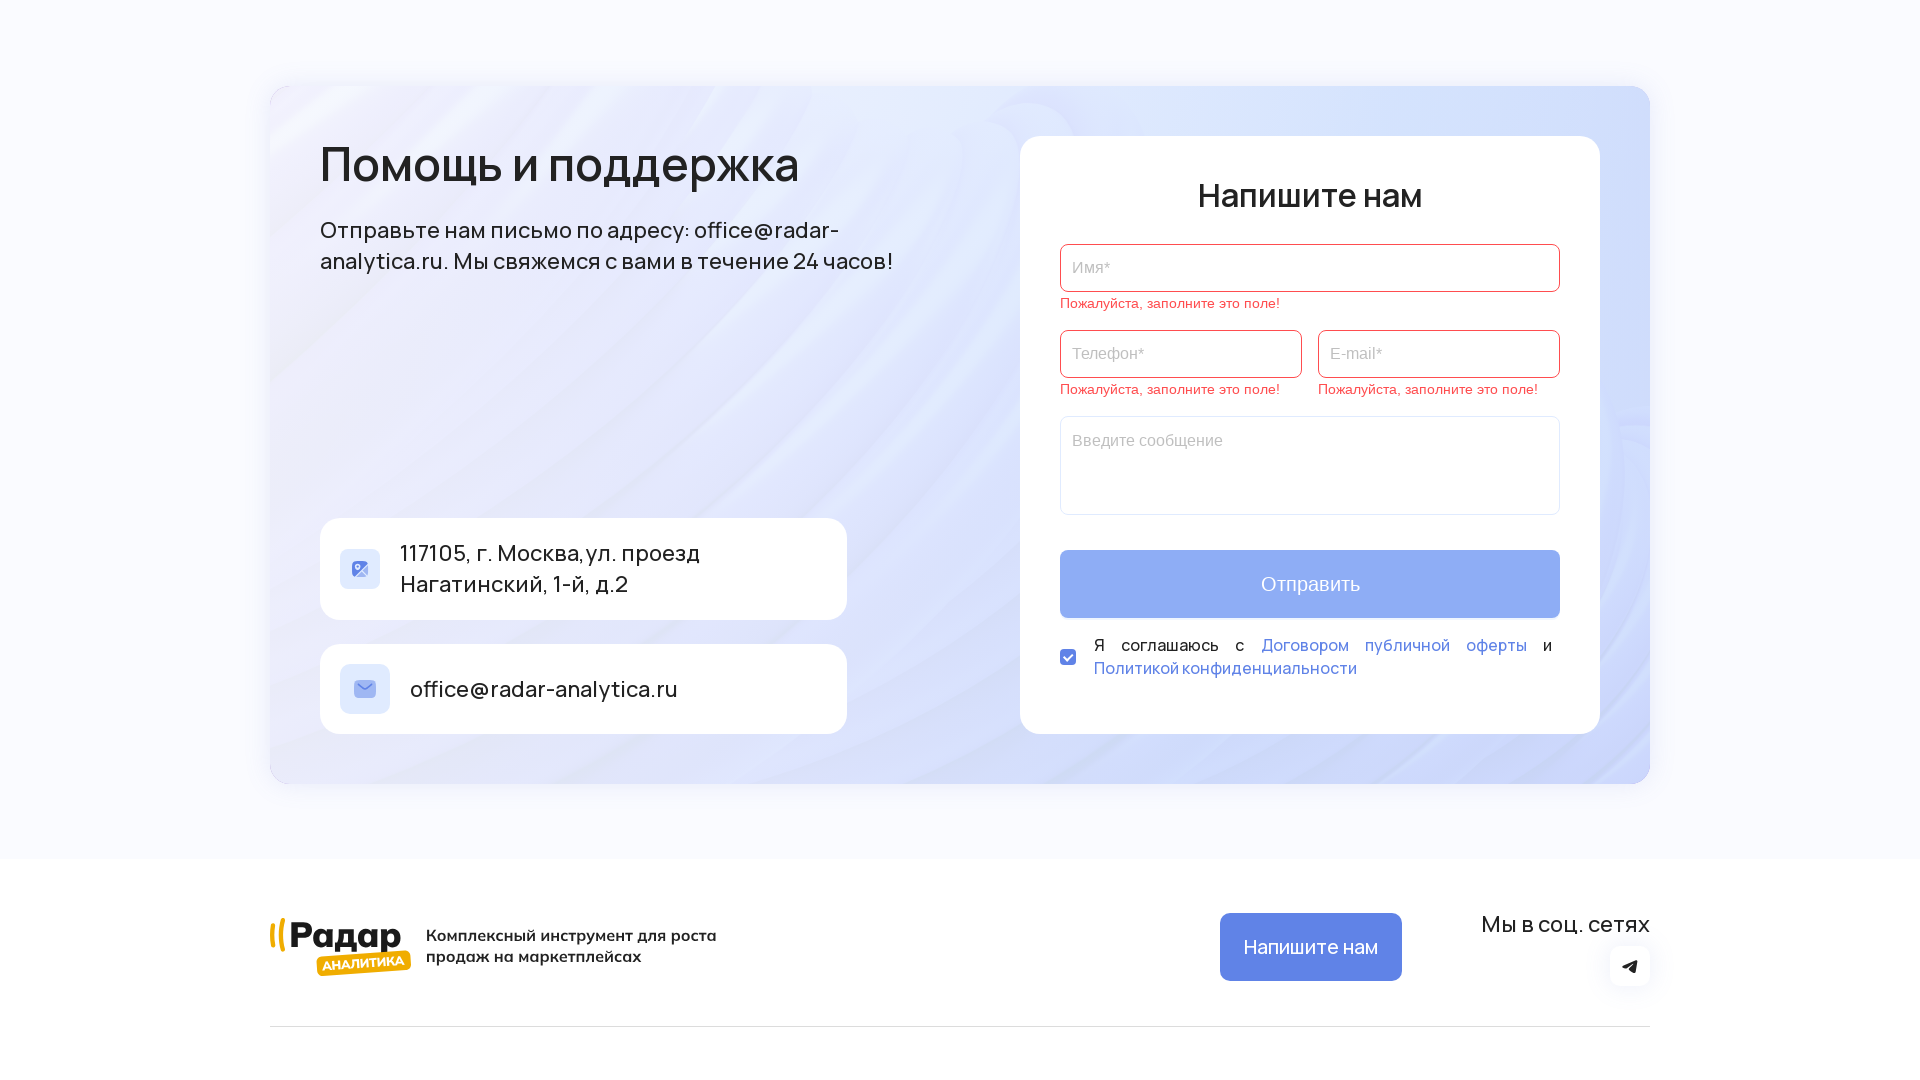

Verified name field error message appeared
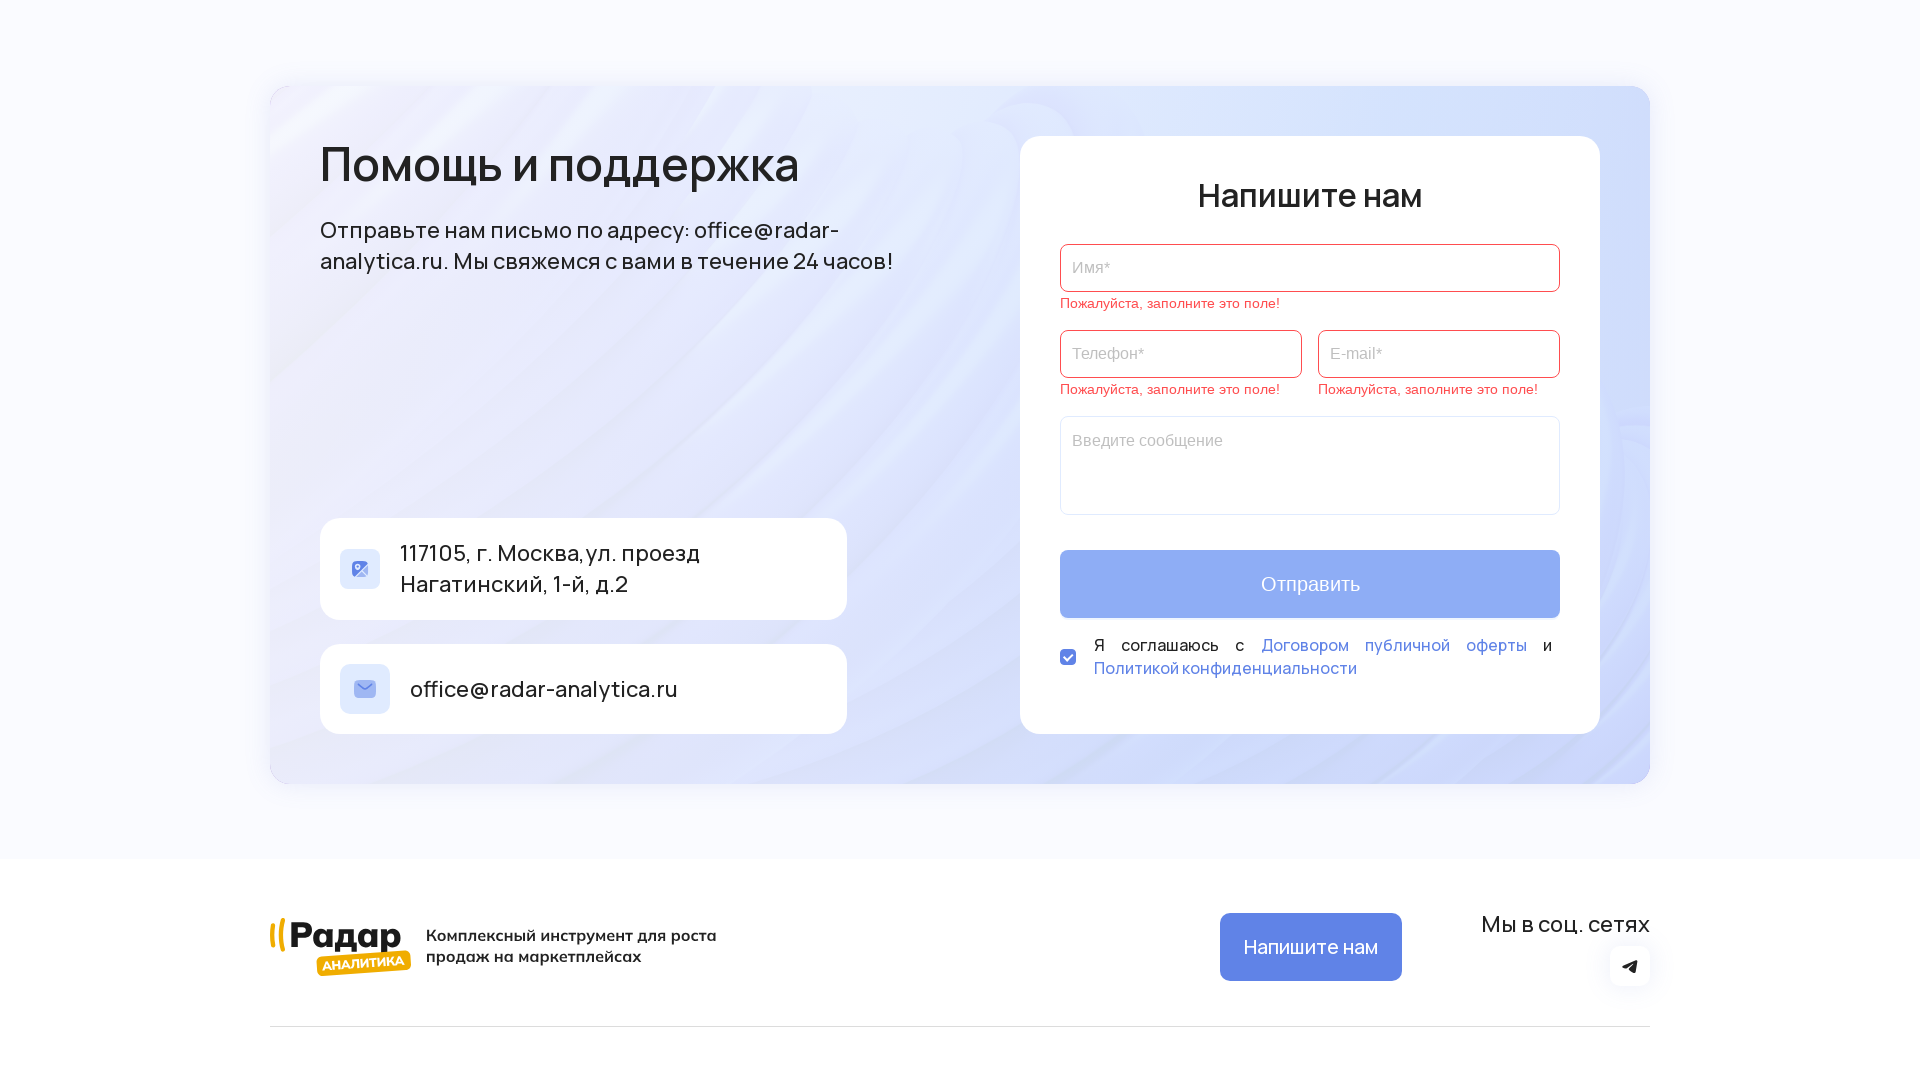

Clicked on name field at (1310, 268) on internal:role=textbox[name="Имя*"i]
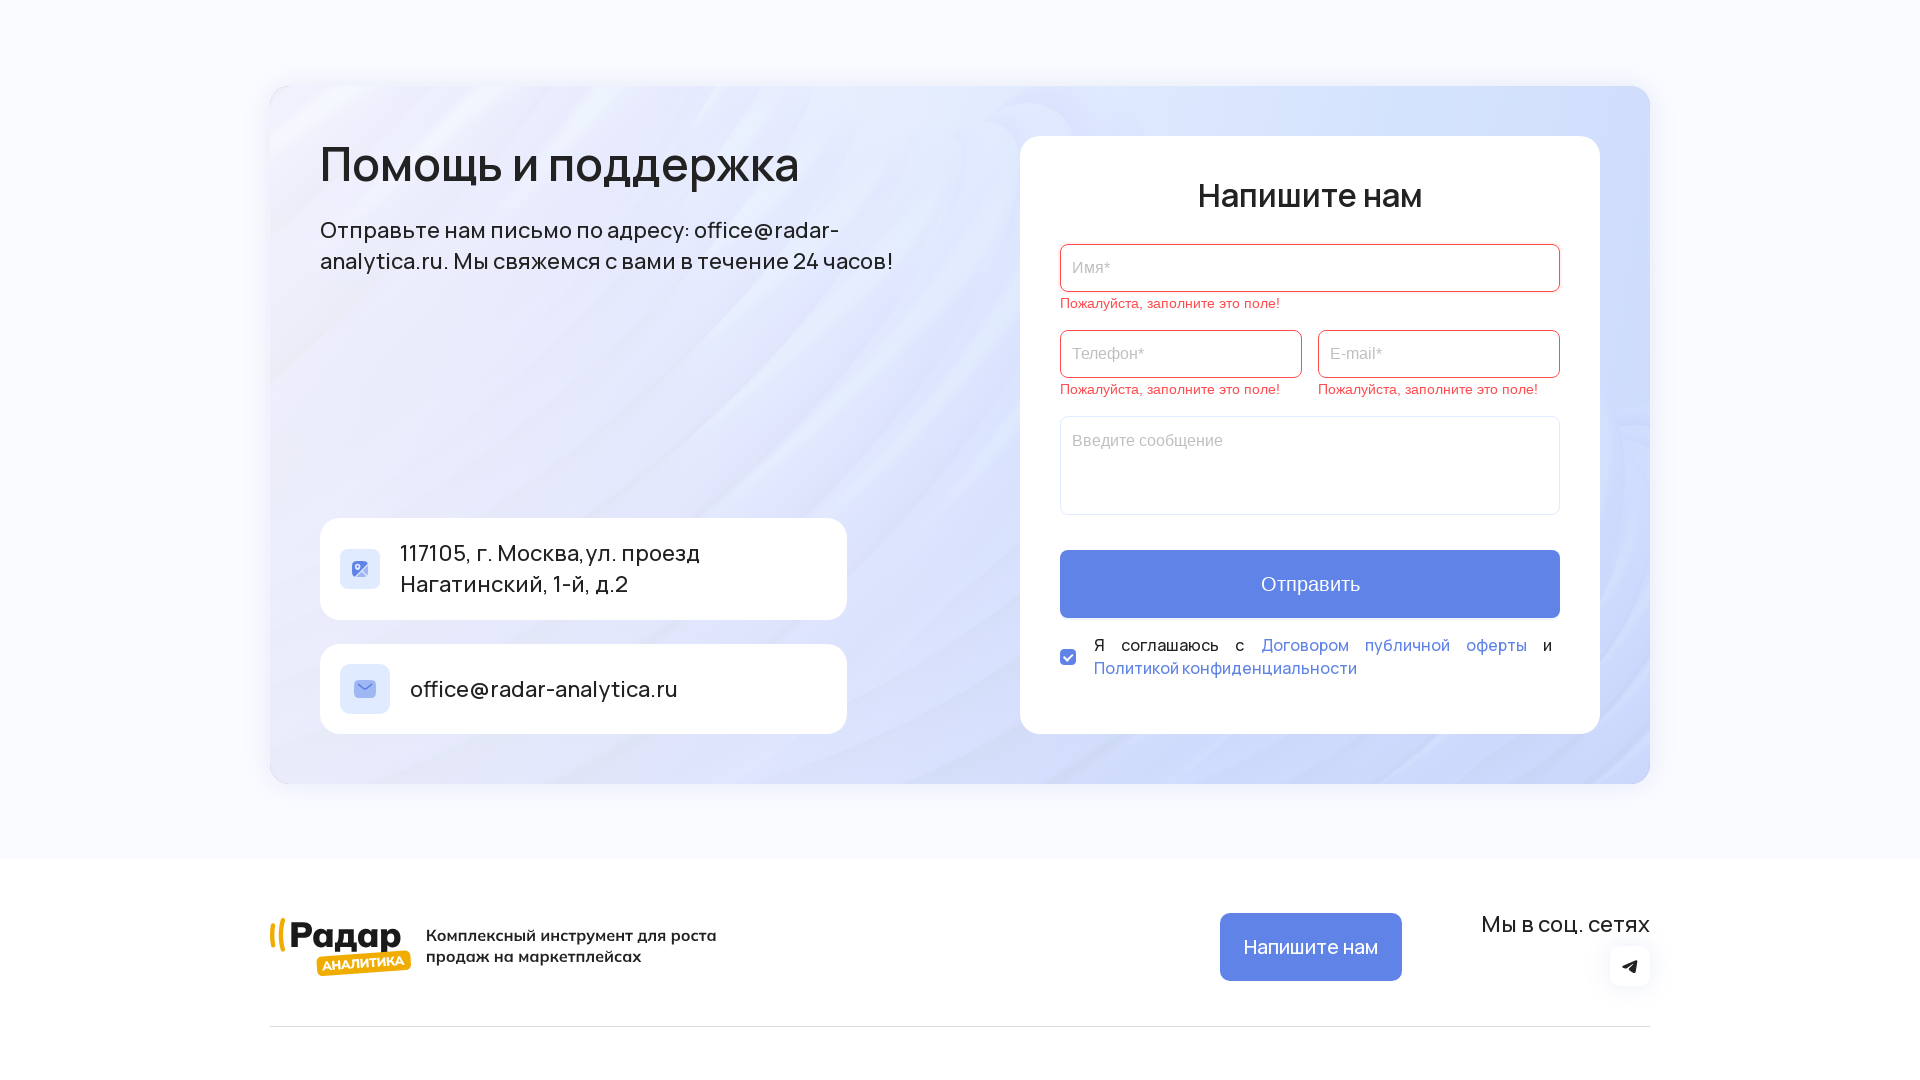

Filled name field with 'Тест' on internal:role=textbox[name="Имя*"i]
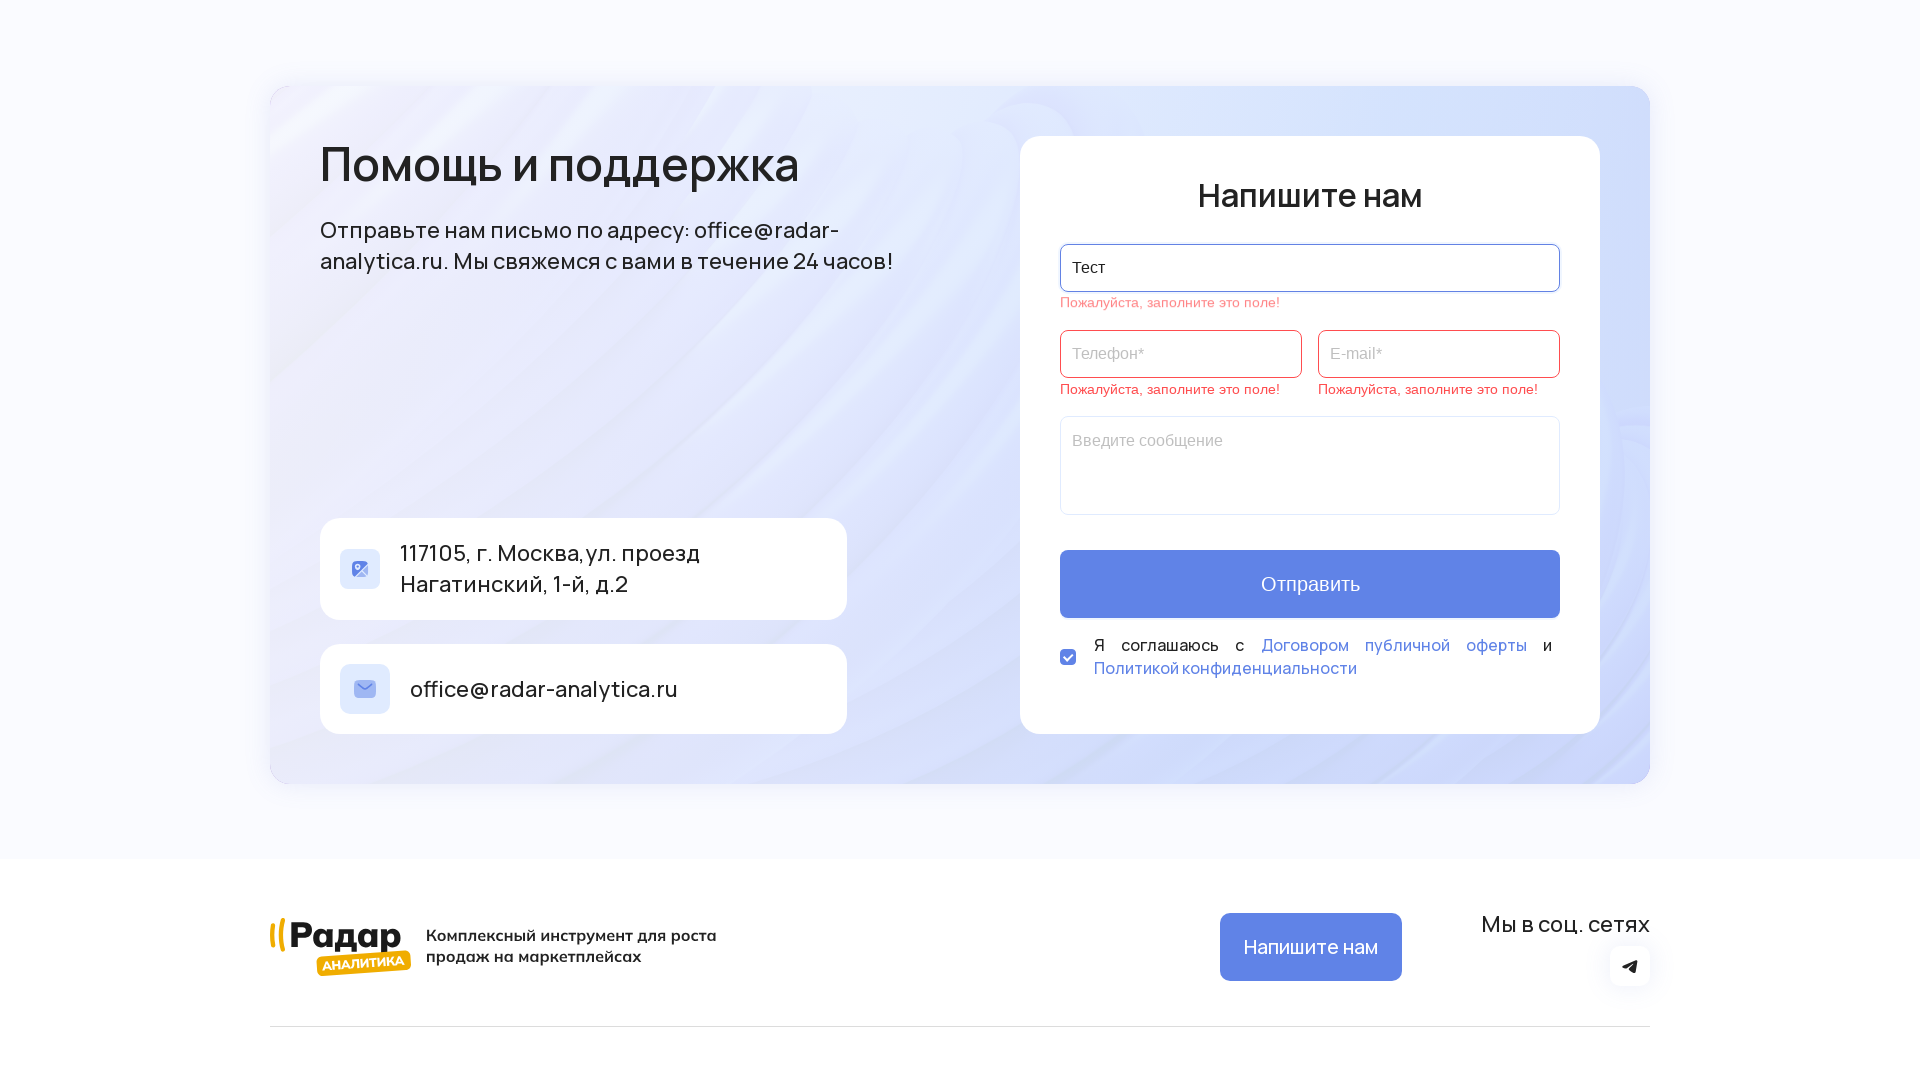

Clicked submit button after filling name at (1310, 562) on internal:role=button[name="Отправить"i]
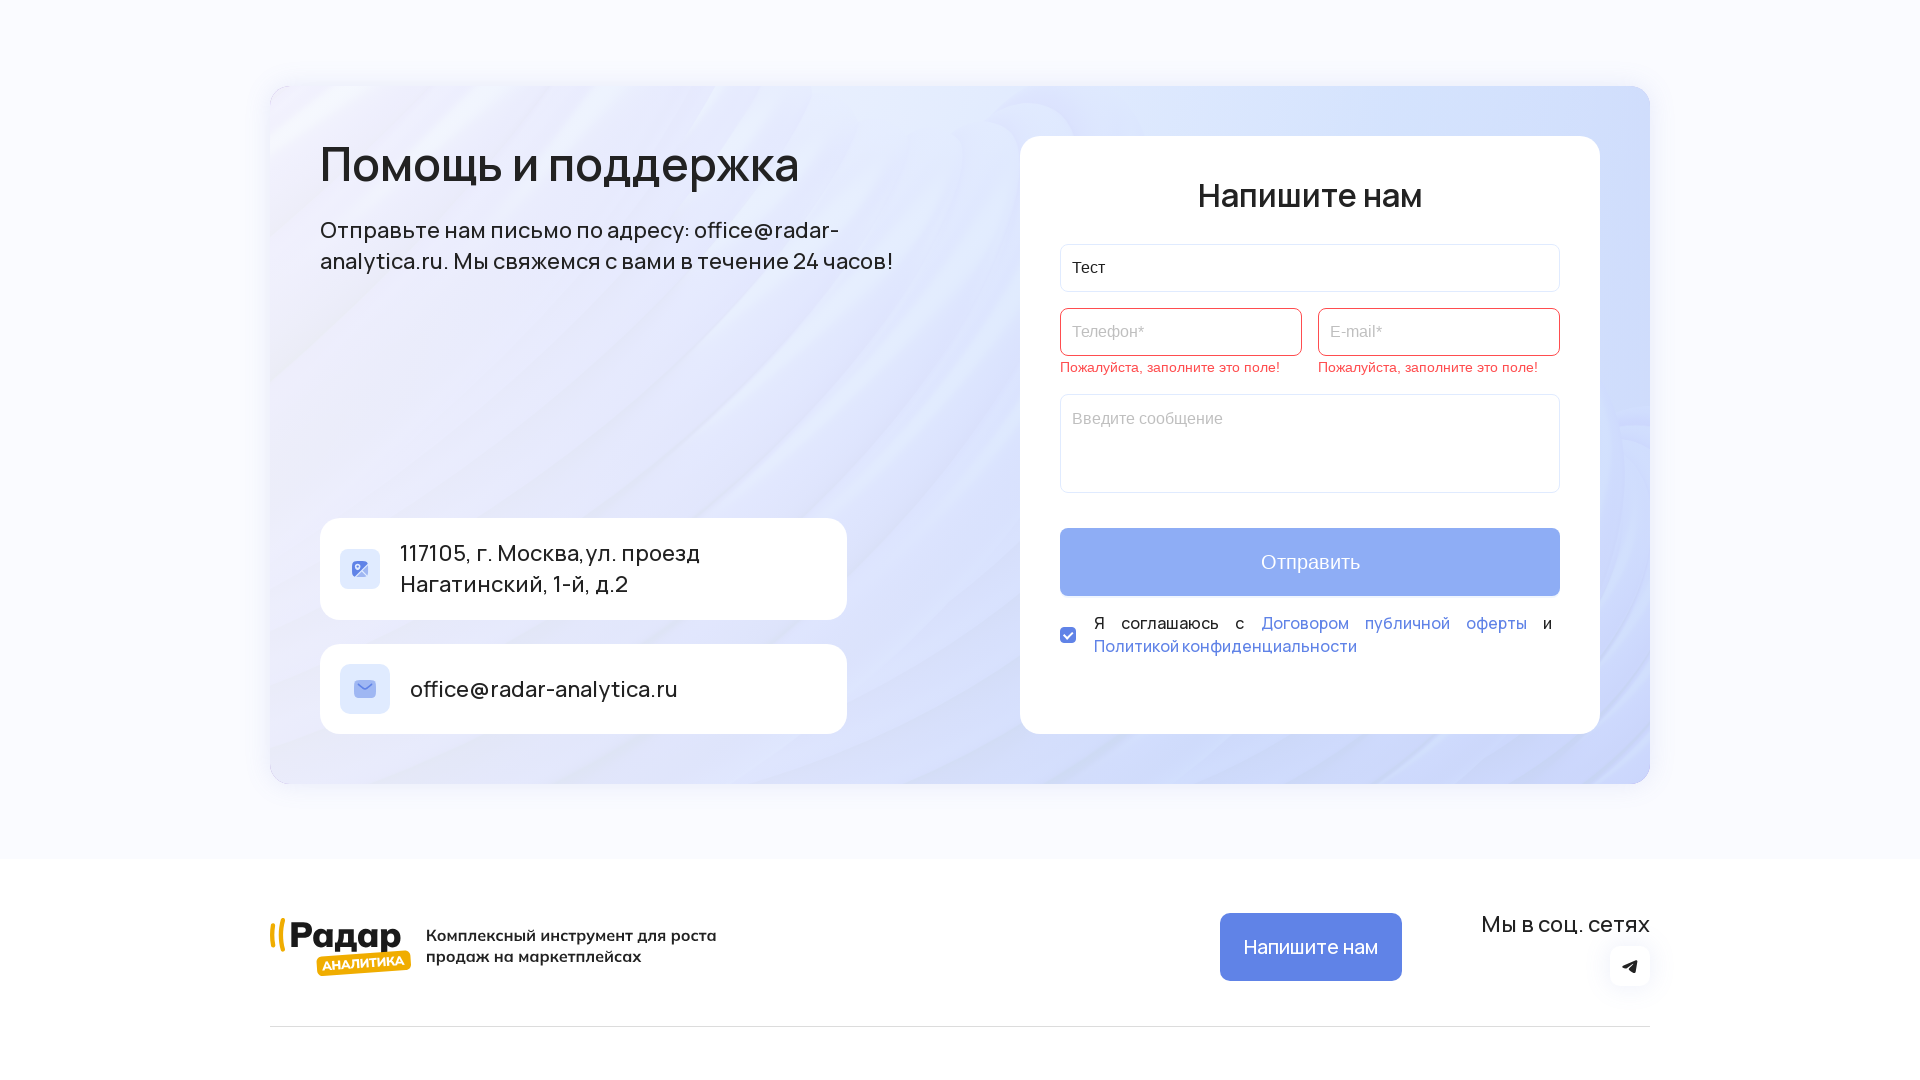

Verified phone field error message appeared
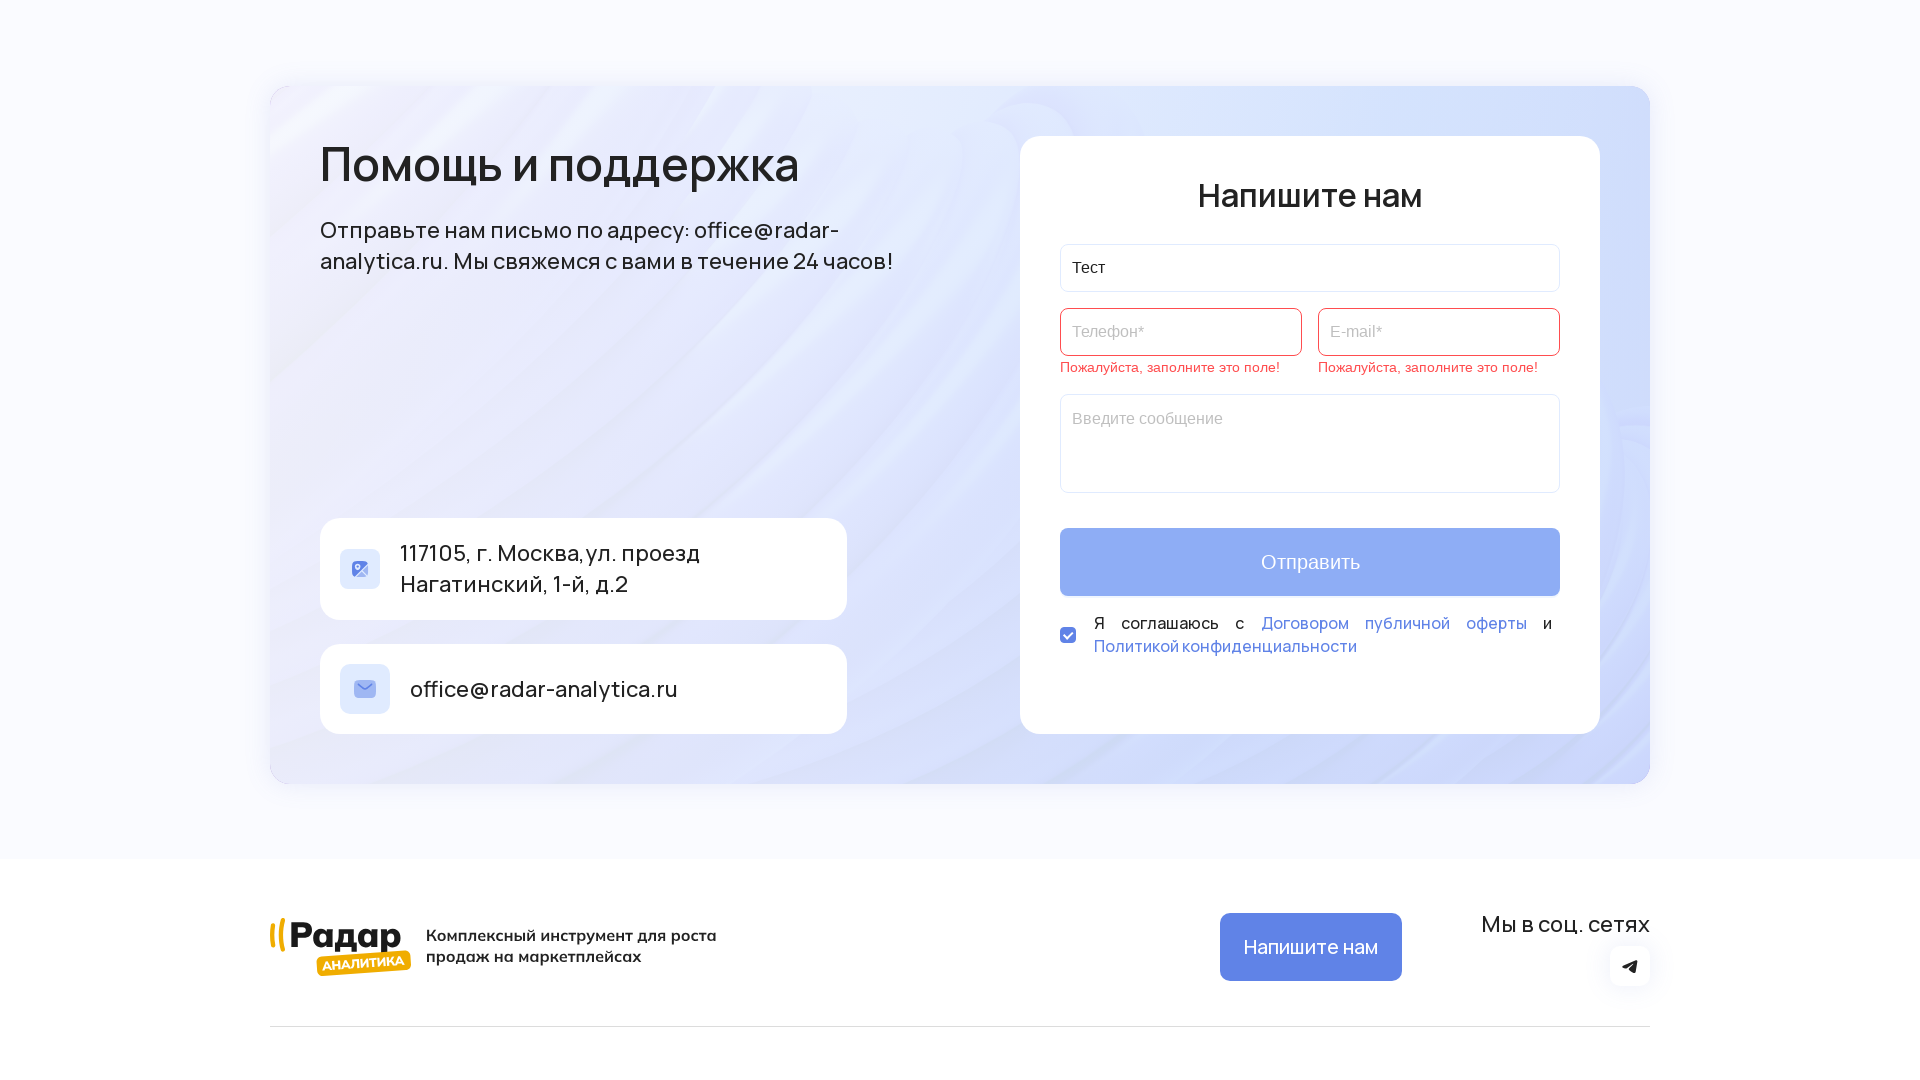

Clicked on phone field at (1181, 332) on internal:role=textbox[name="Телефон*"i]
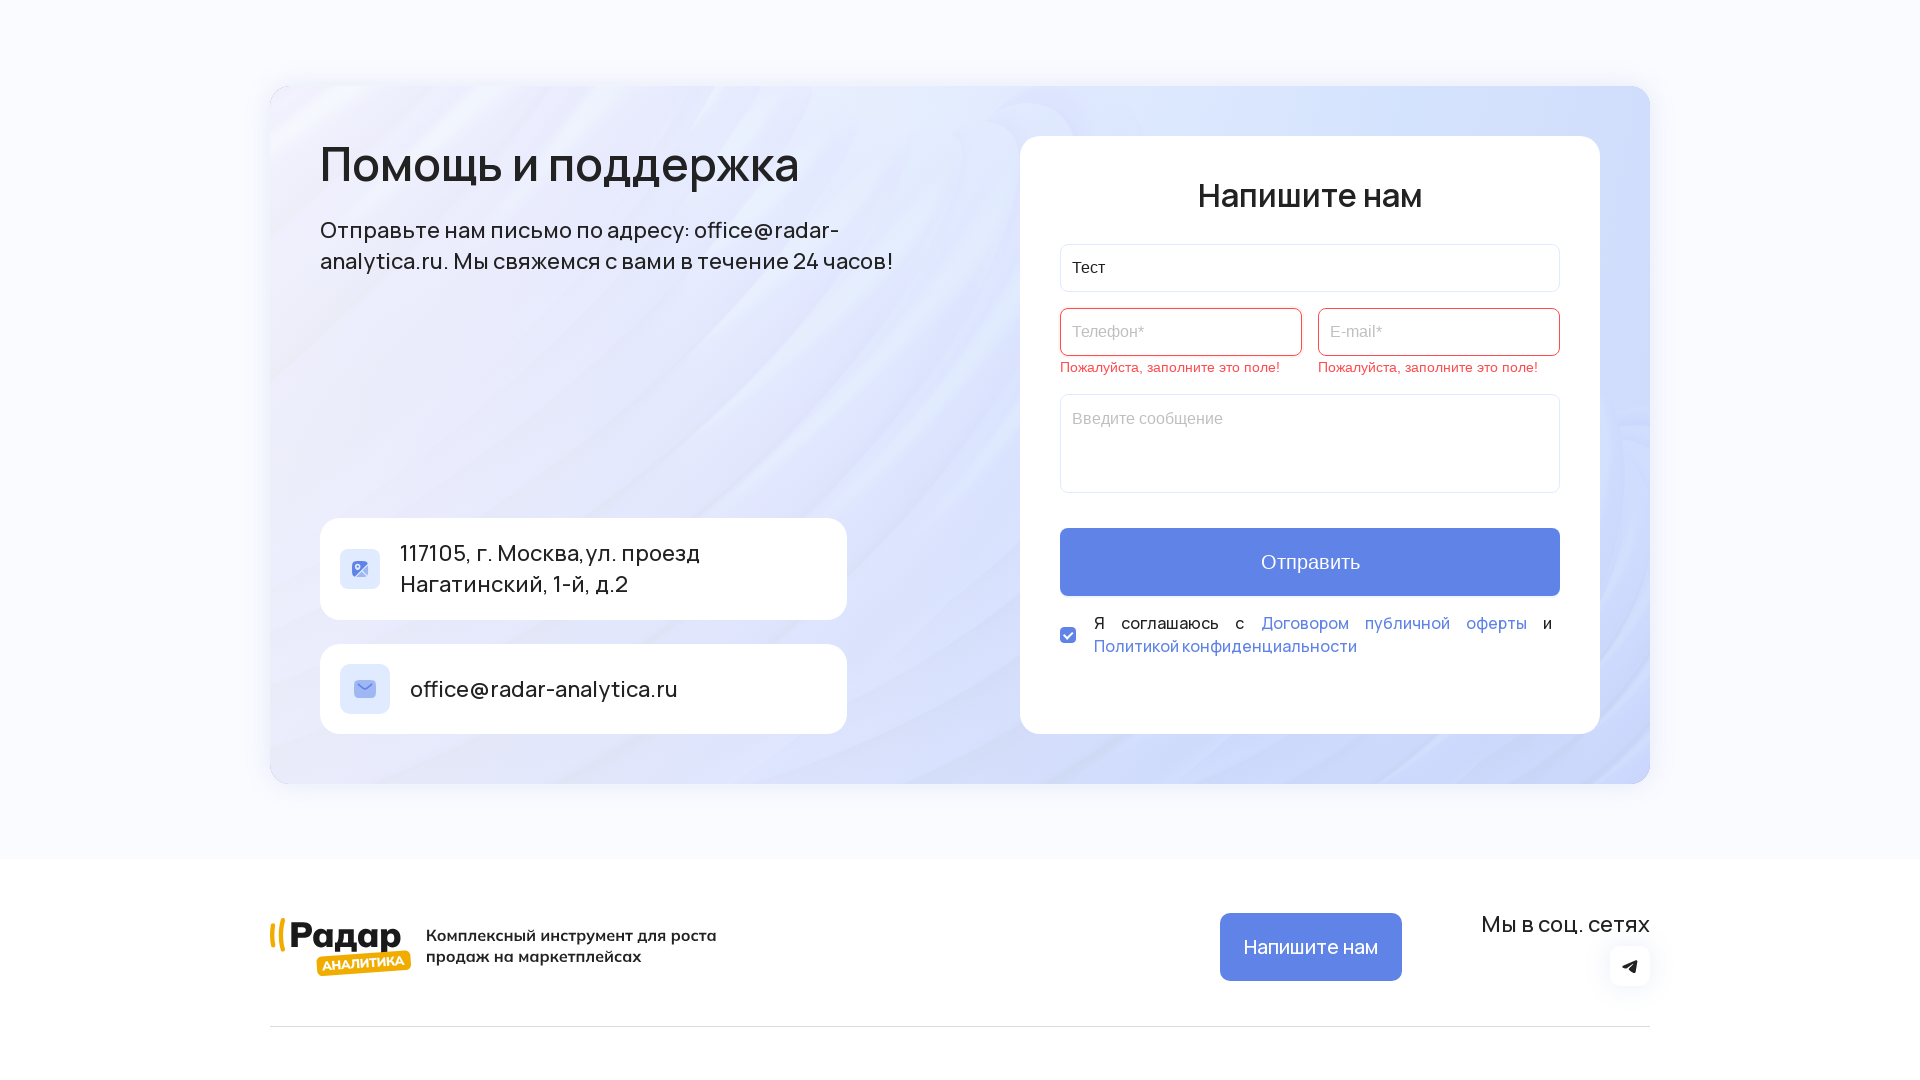

Filled phone field with invalid format '+7п' on internal:role=textbox[name="Телефон*"i]
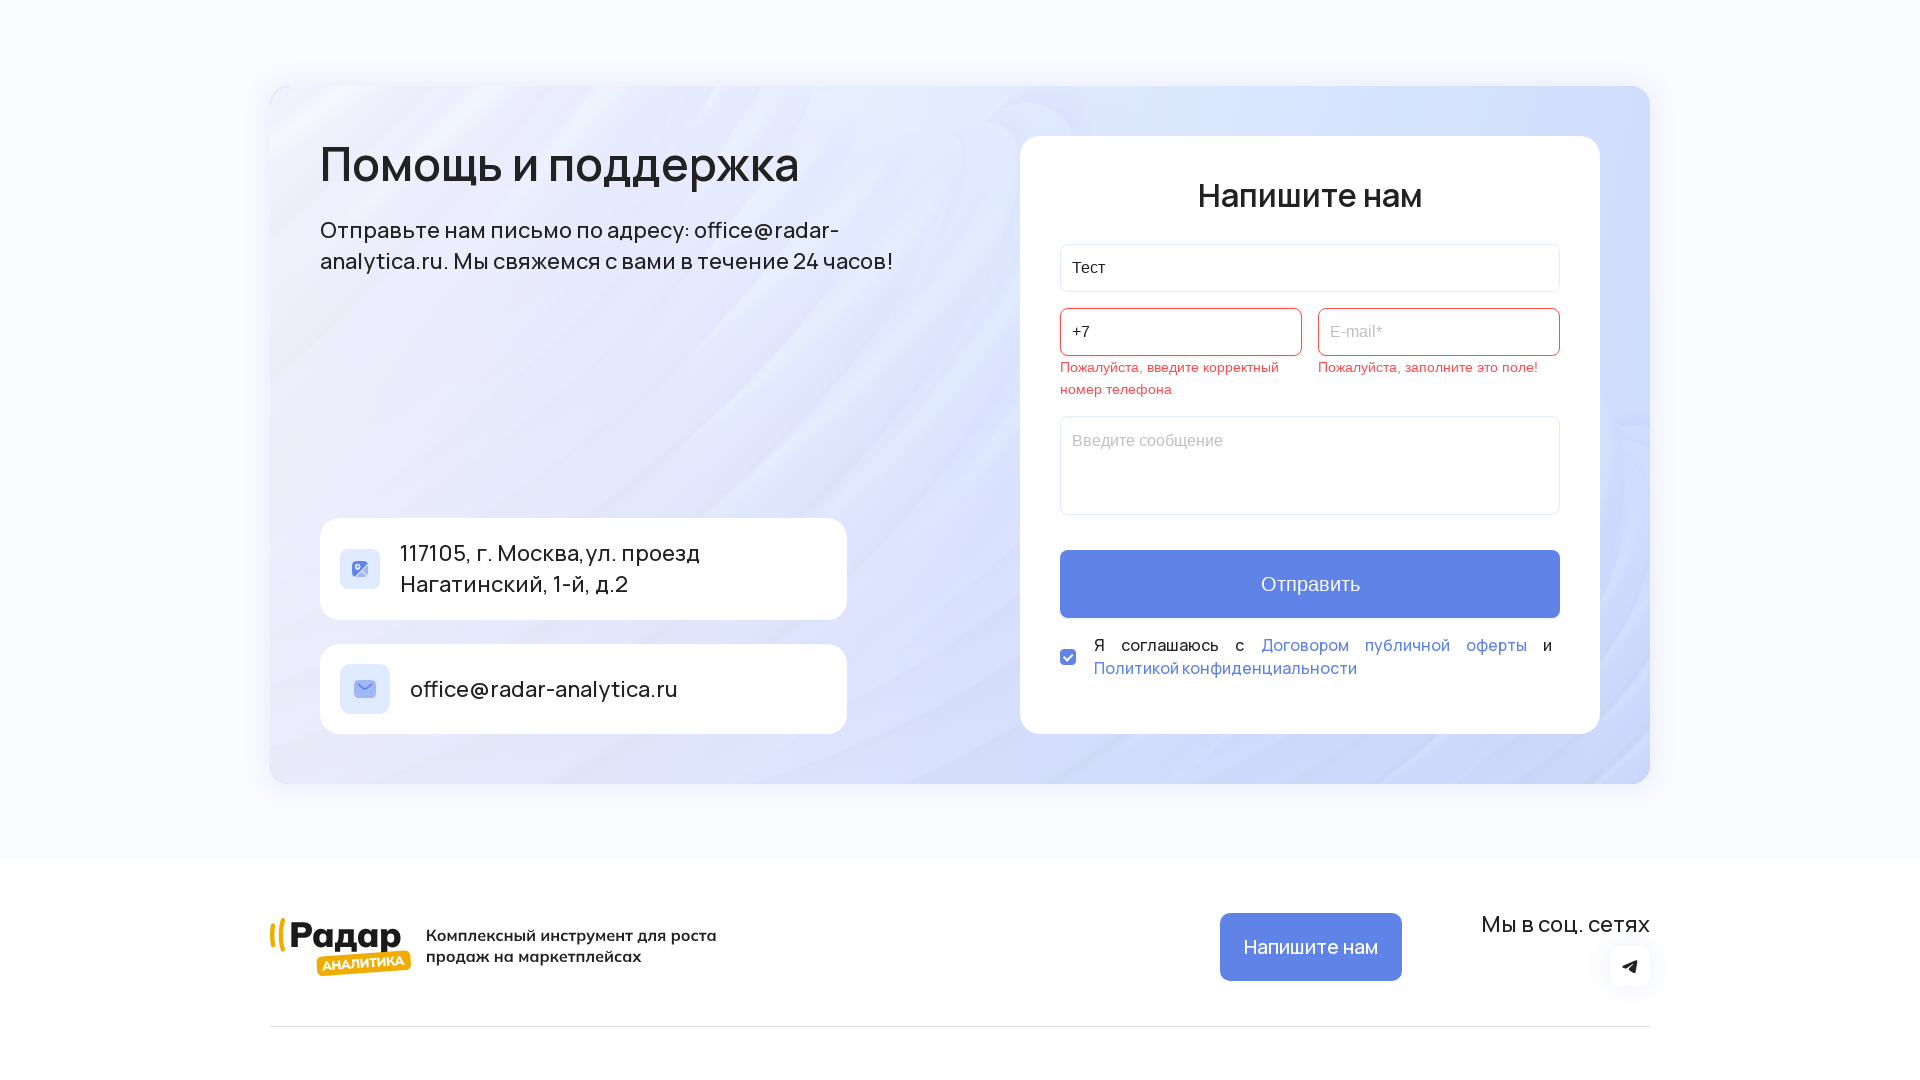

Clicked on phone field again to trigger validation at (1181, 332) on internal:role=textbox[name="Телефон*"i]
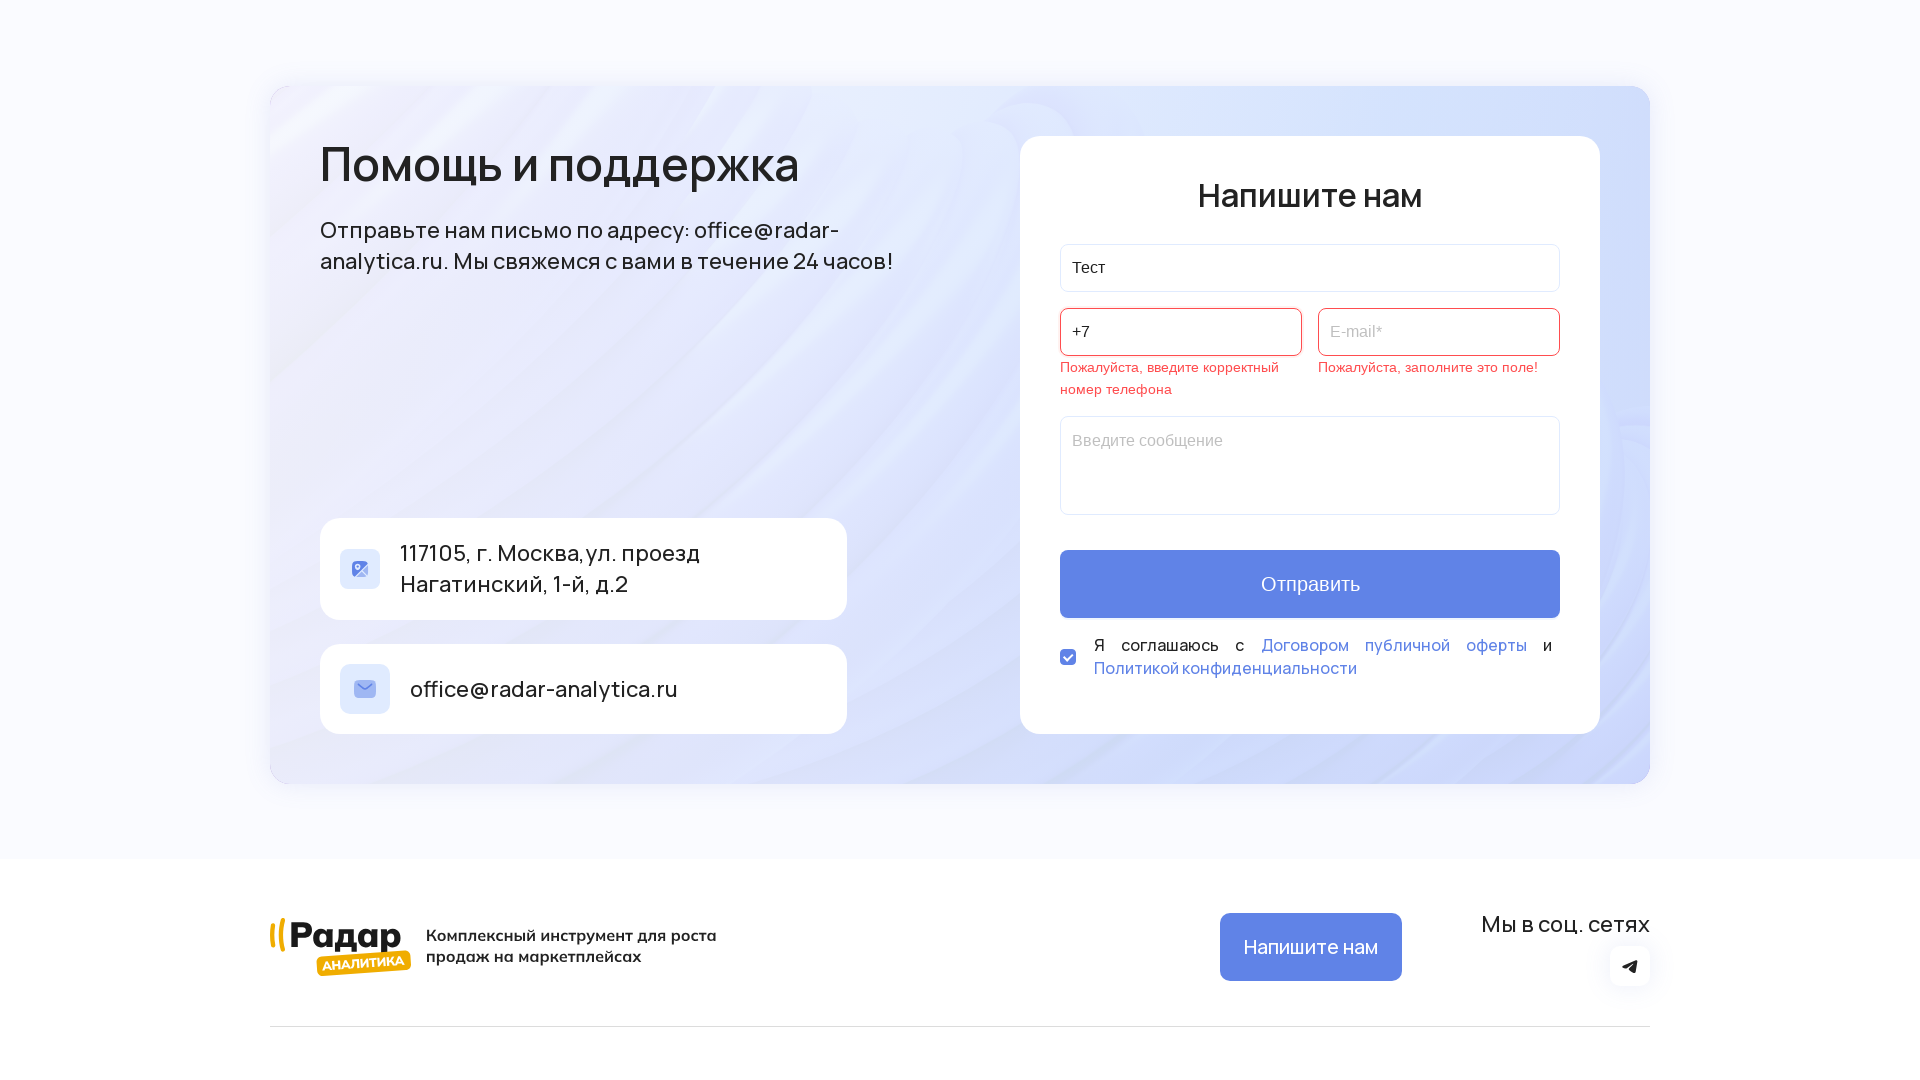

Verified phone format error message appeared
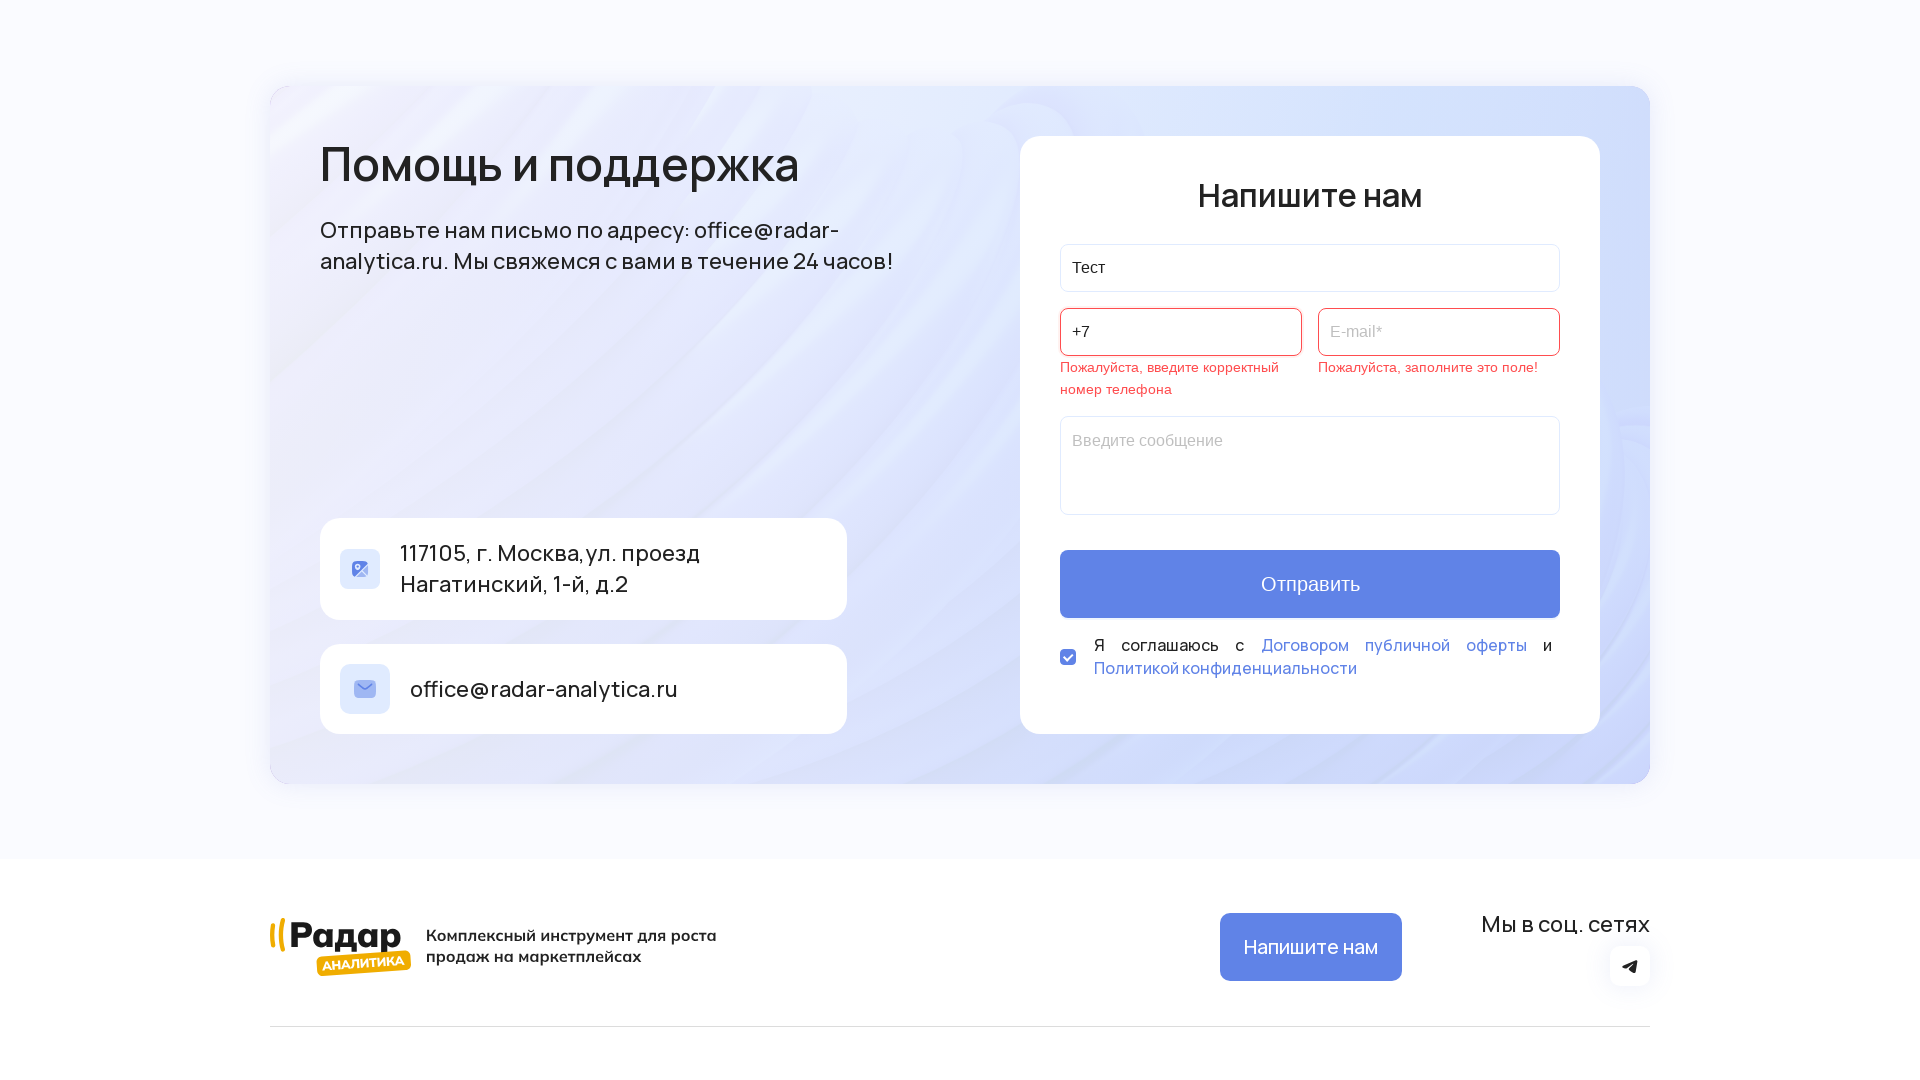

Filled phone field with valid phone number '+9 811 111 11 11' on internal:role=textbox[name="Телефон*"i]
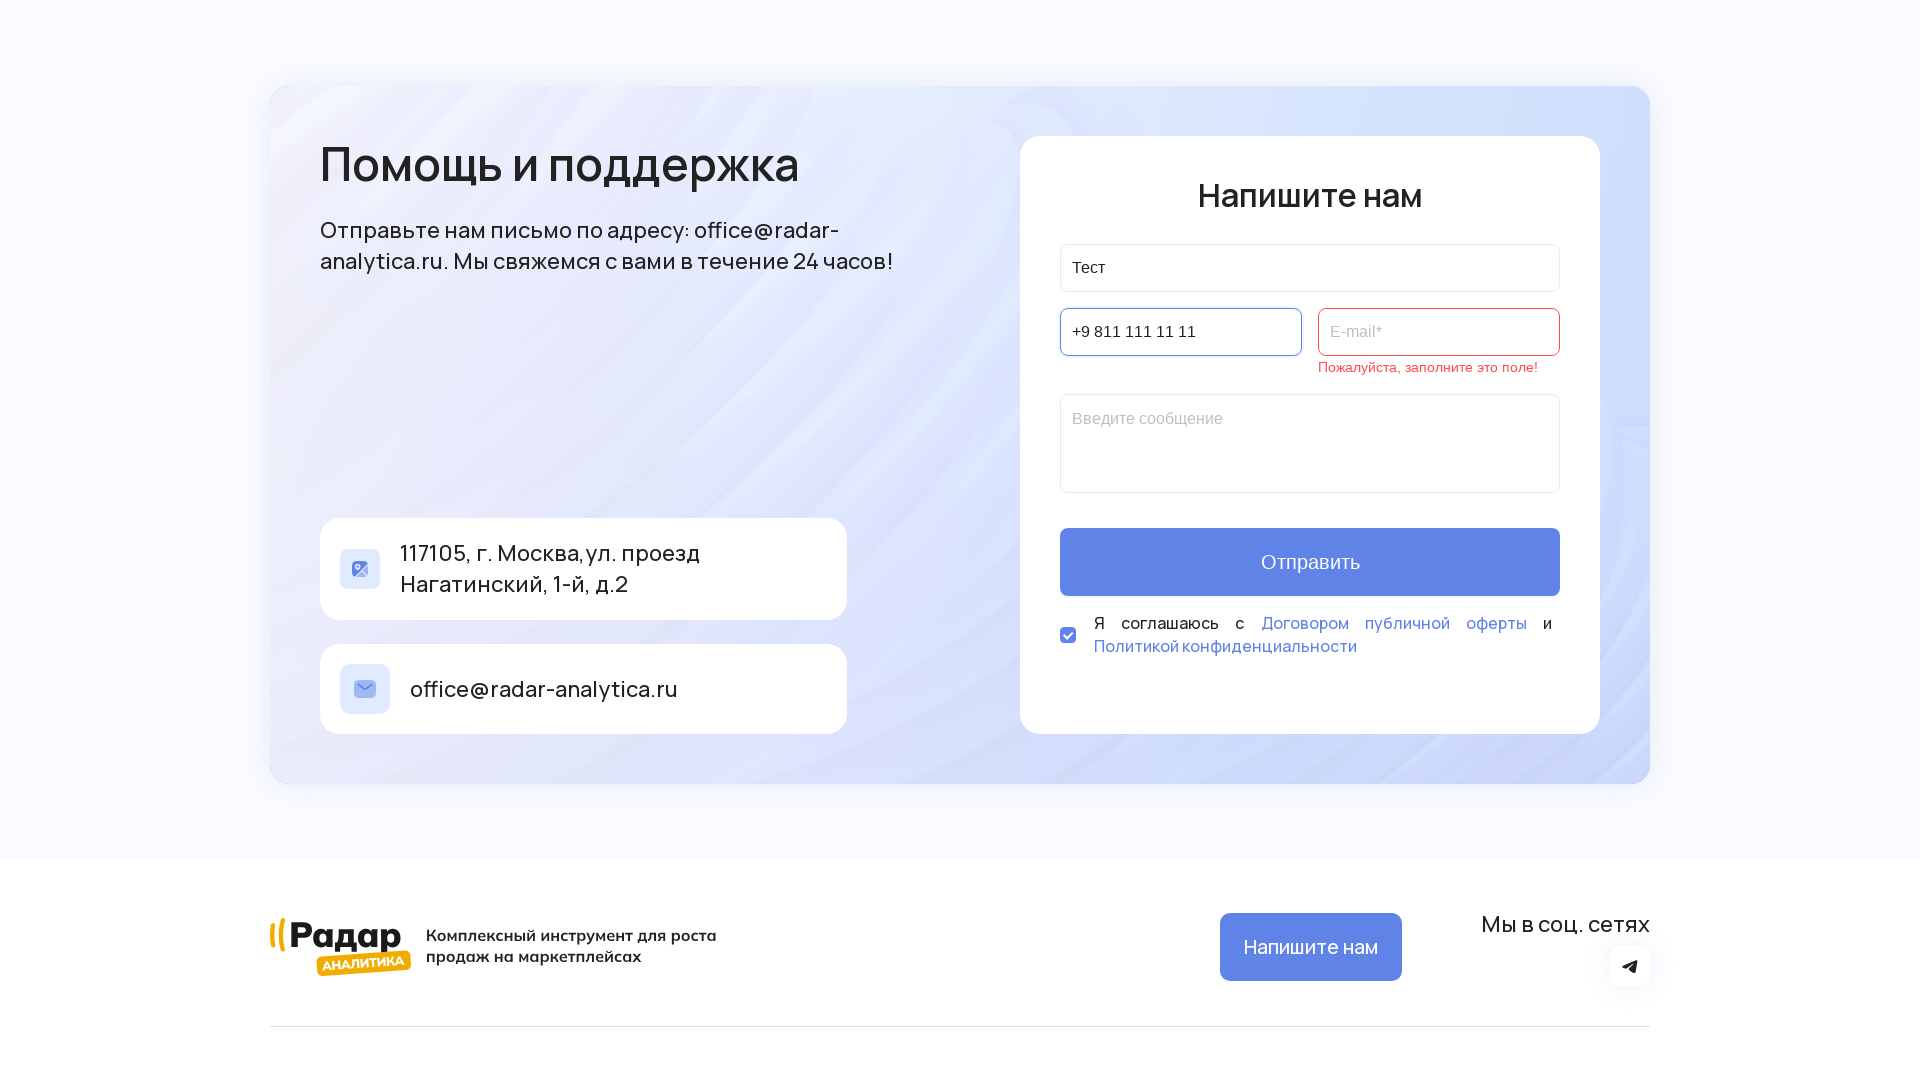

Clicked submit button after filling valid phone at (1310, 562) on internal:role=button[name="Отправить"i]
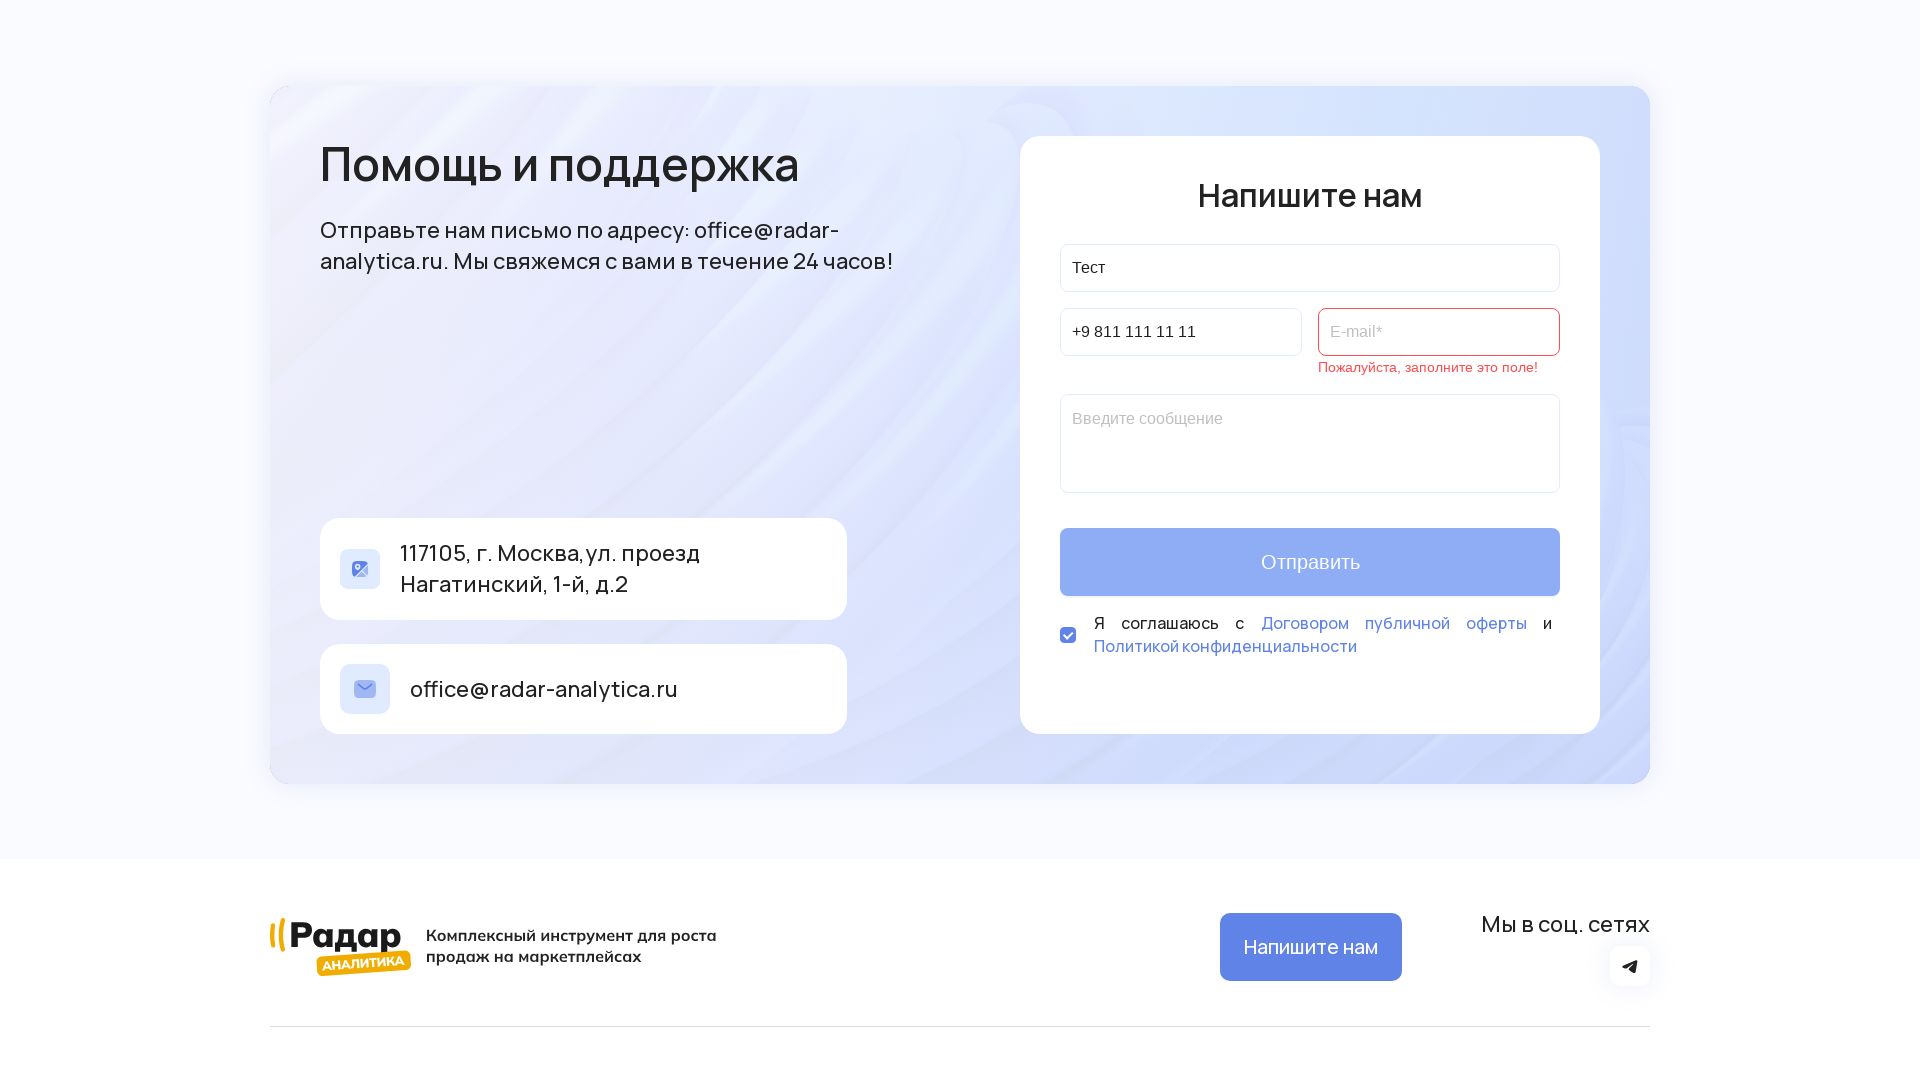

Verified email field error message appeared
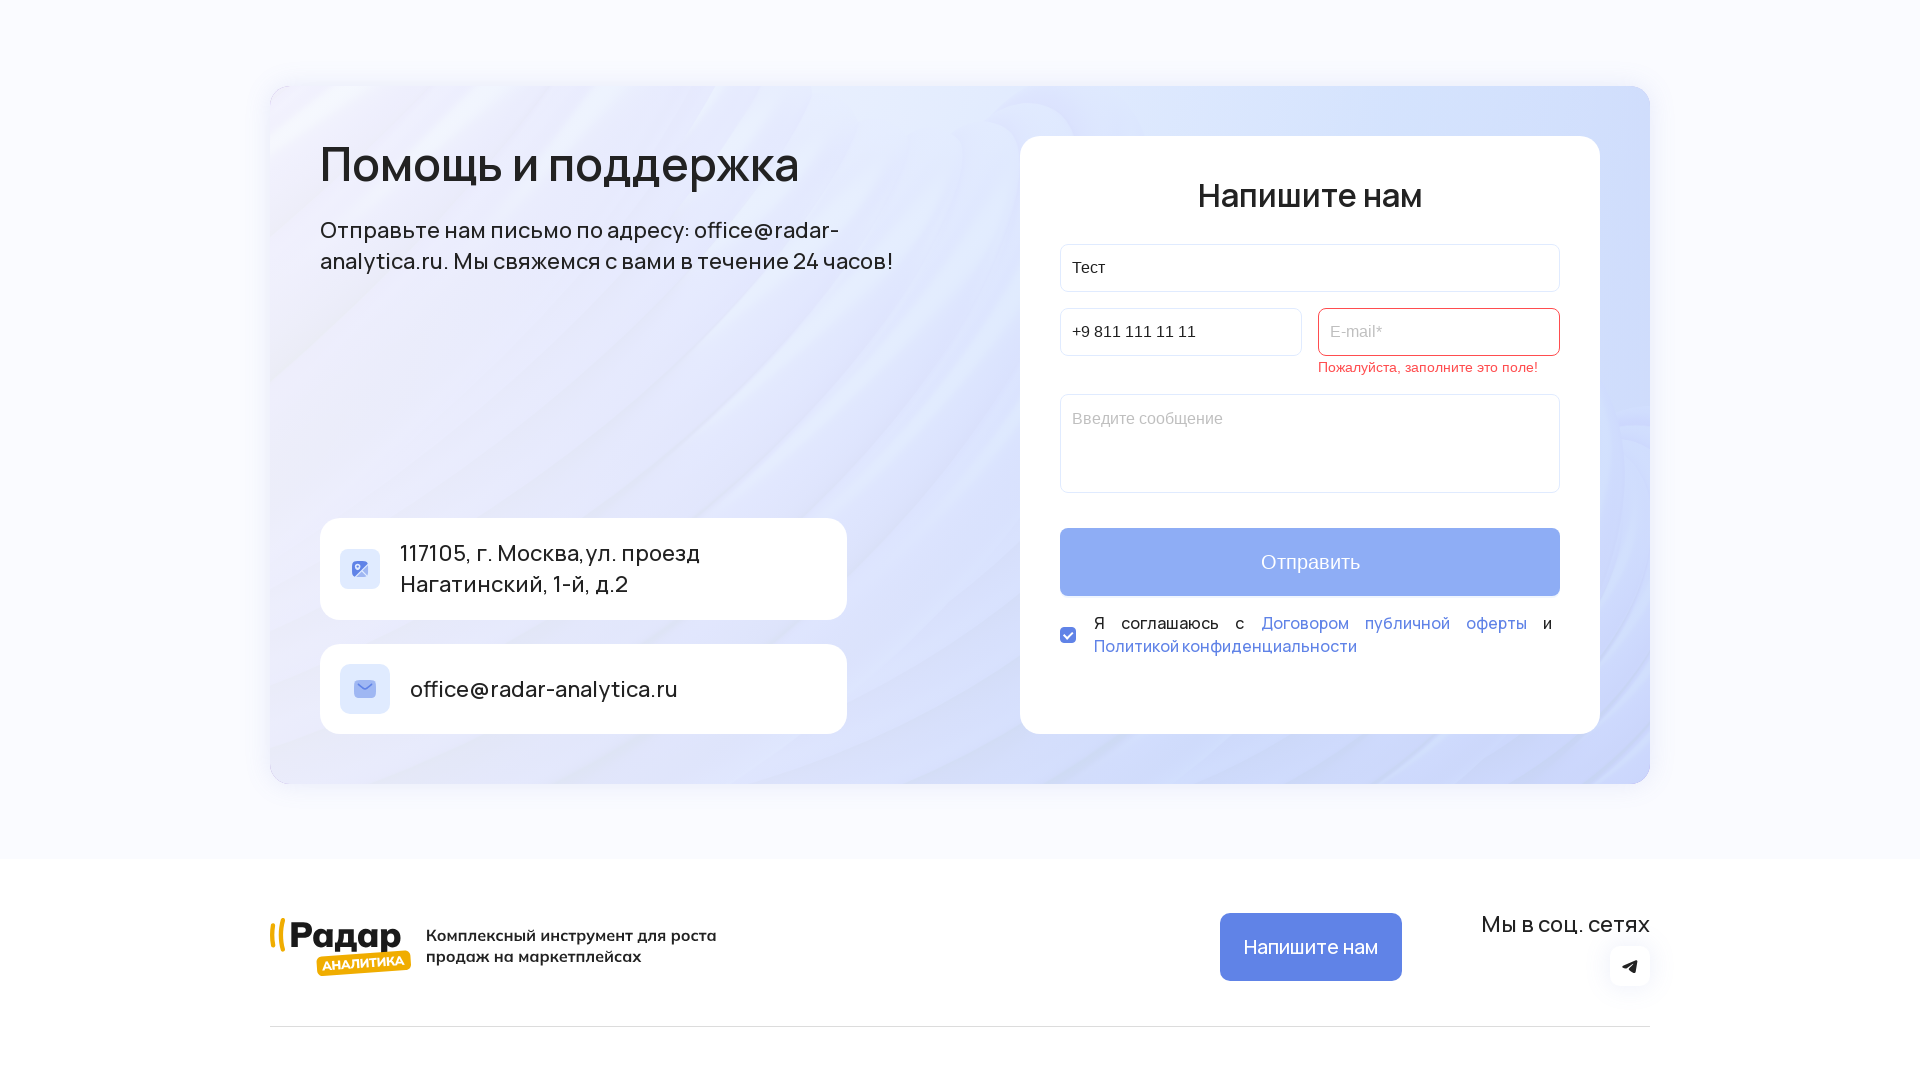

Clicked on email field at (1439, 332) on internal:role=textbox[name="E-mail*"i]
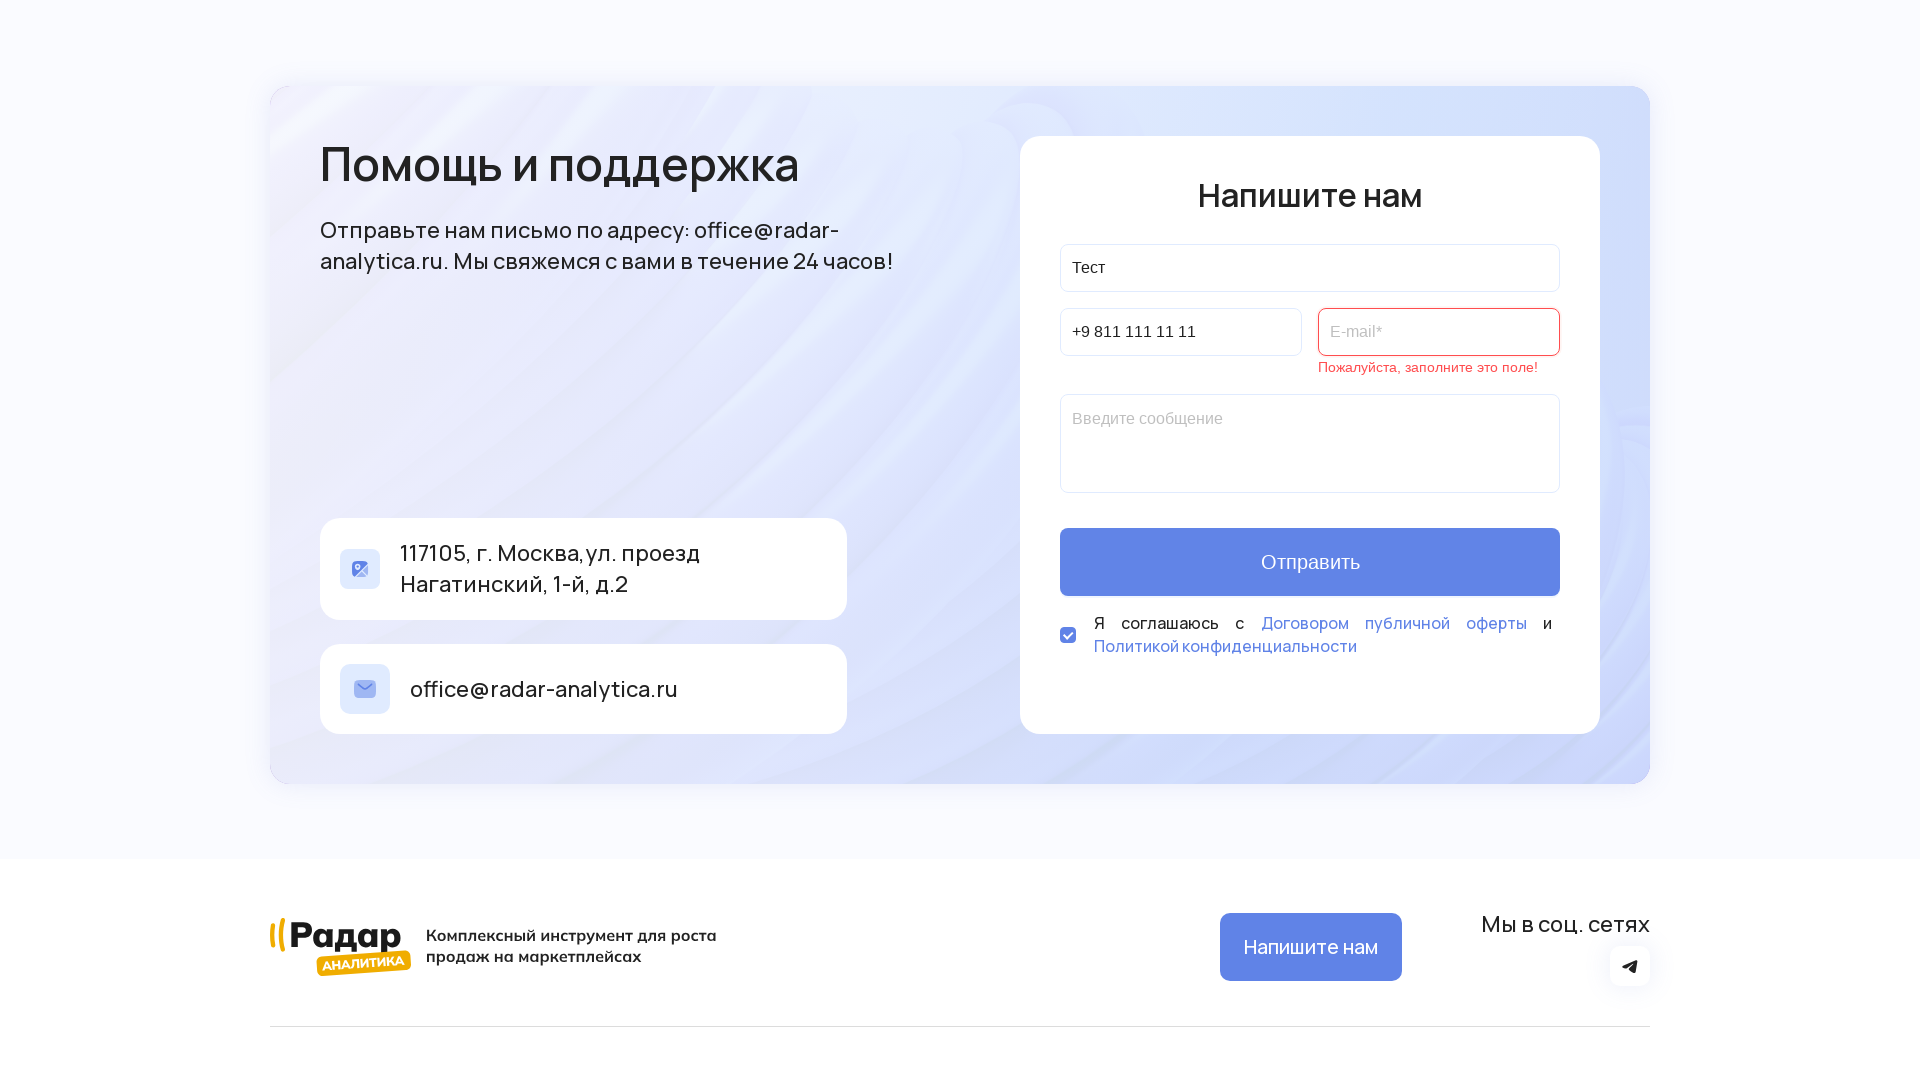

Filled email field with invalid format 'ывпывпывпывп' on internal:role=textbox[name="E-mail*"i]
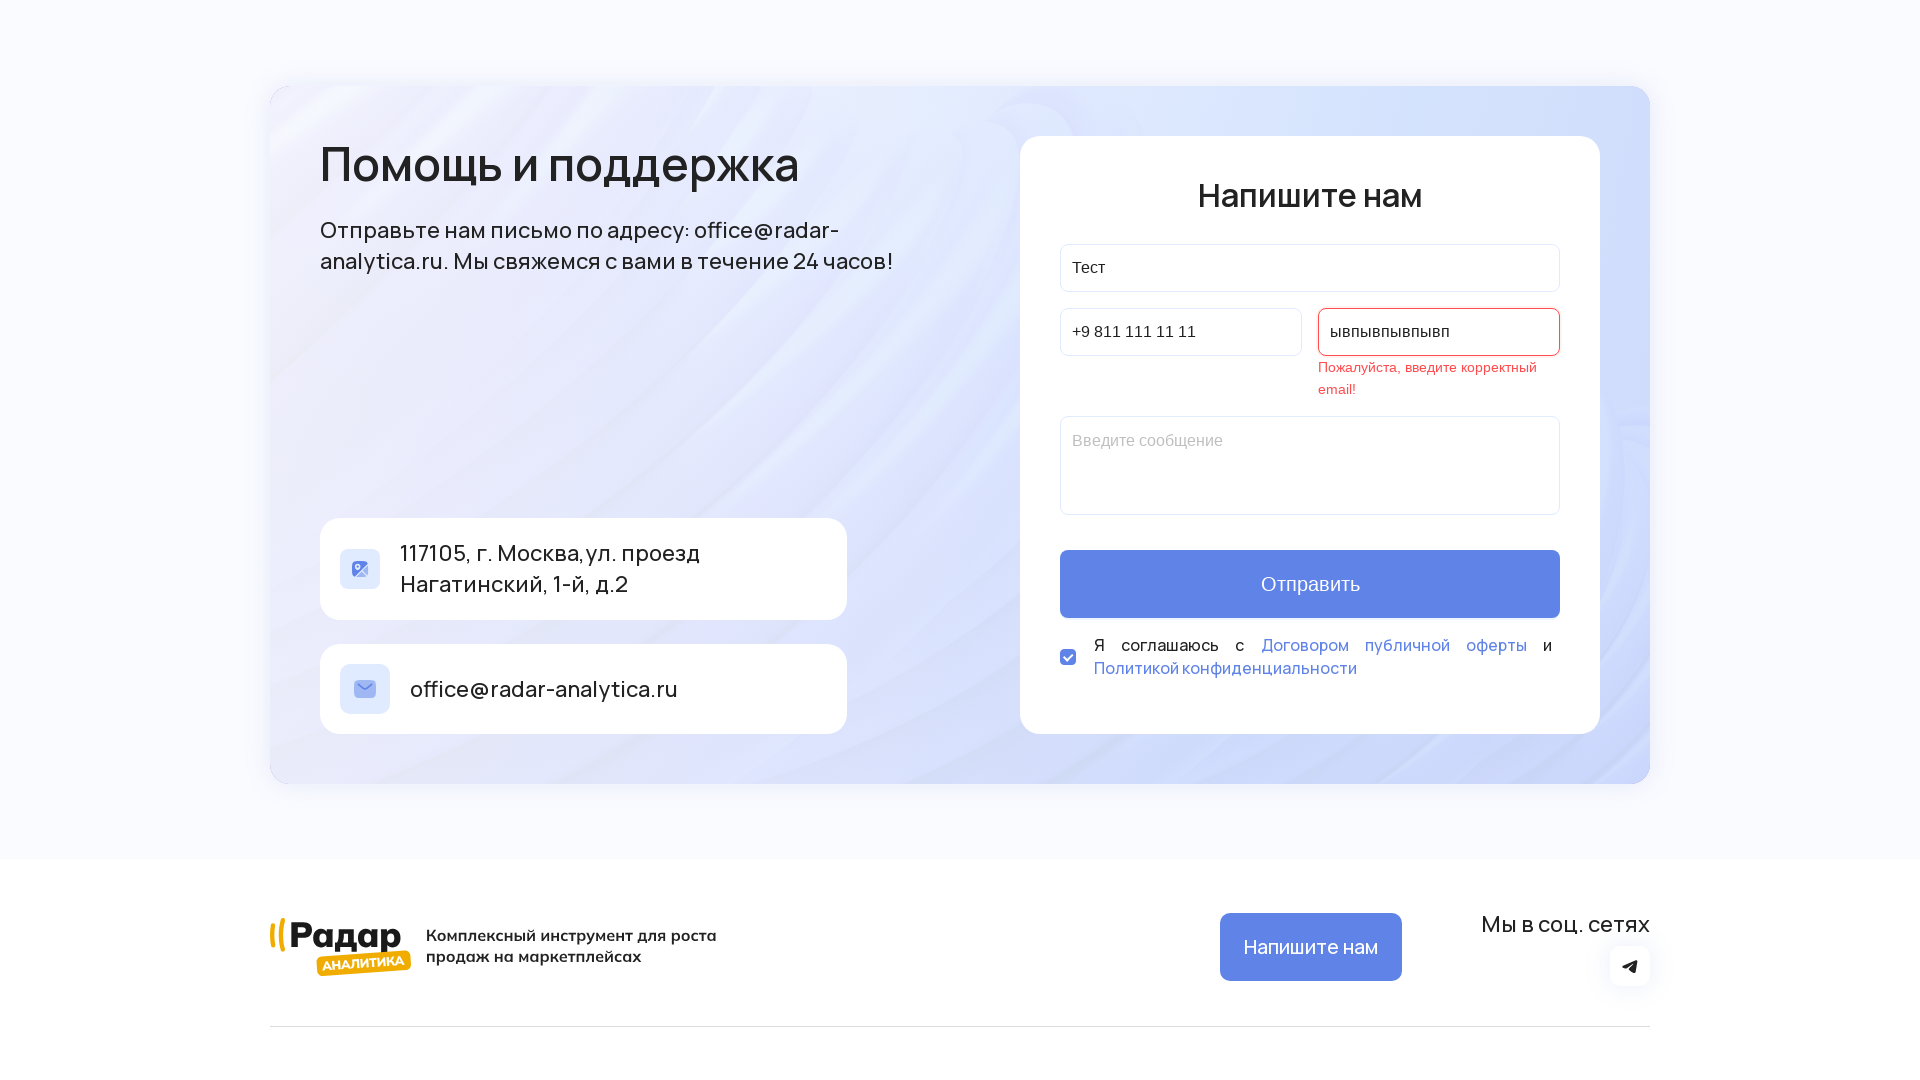

Verified email format error message appeared
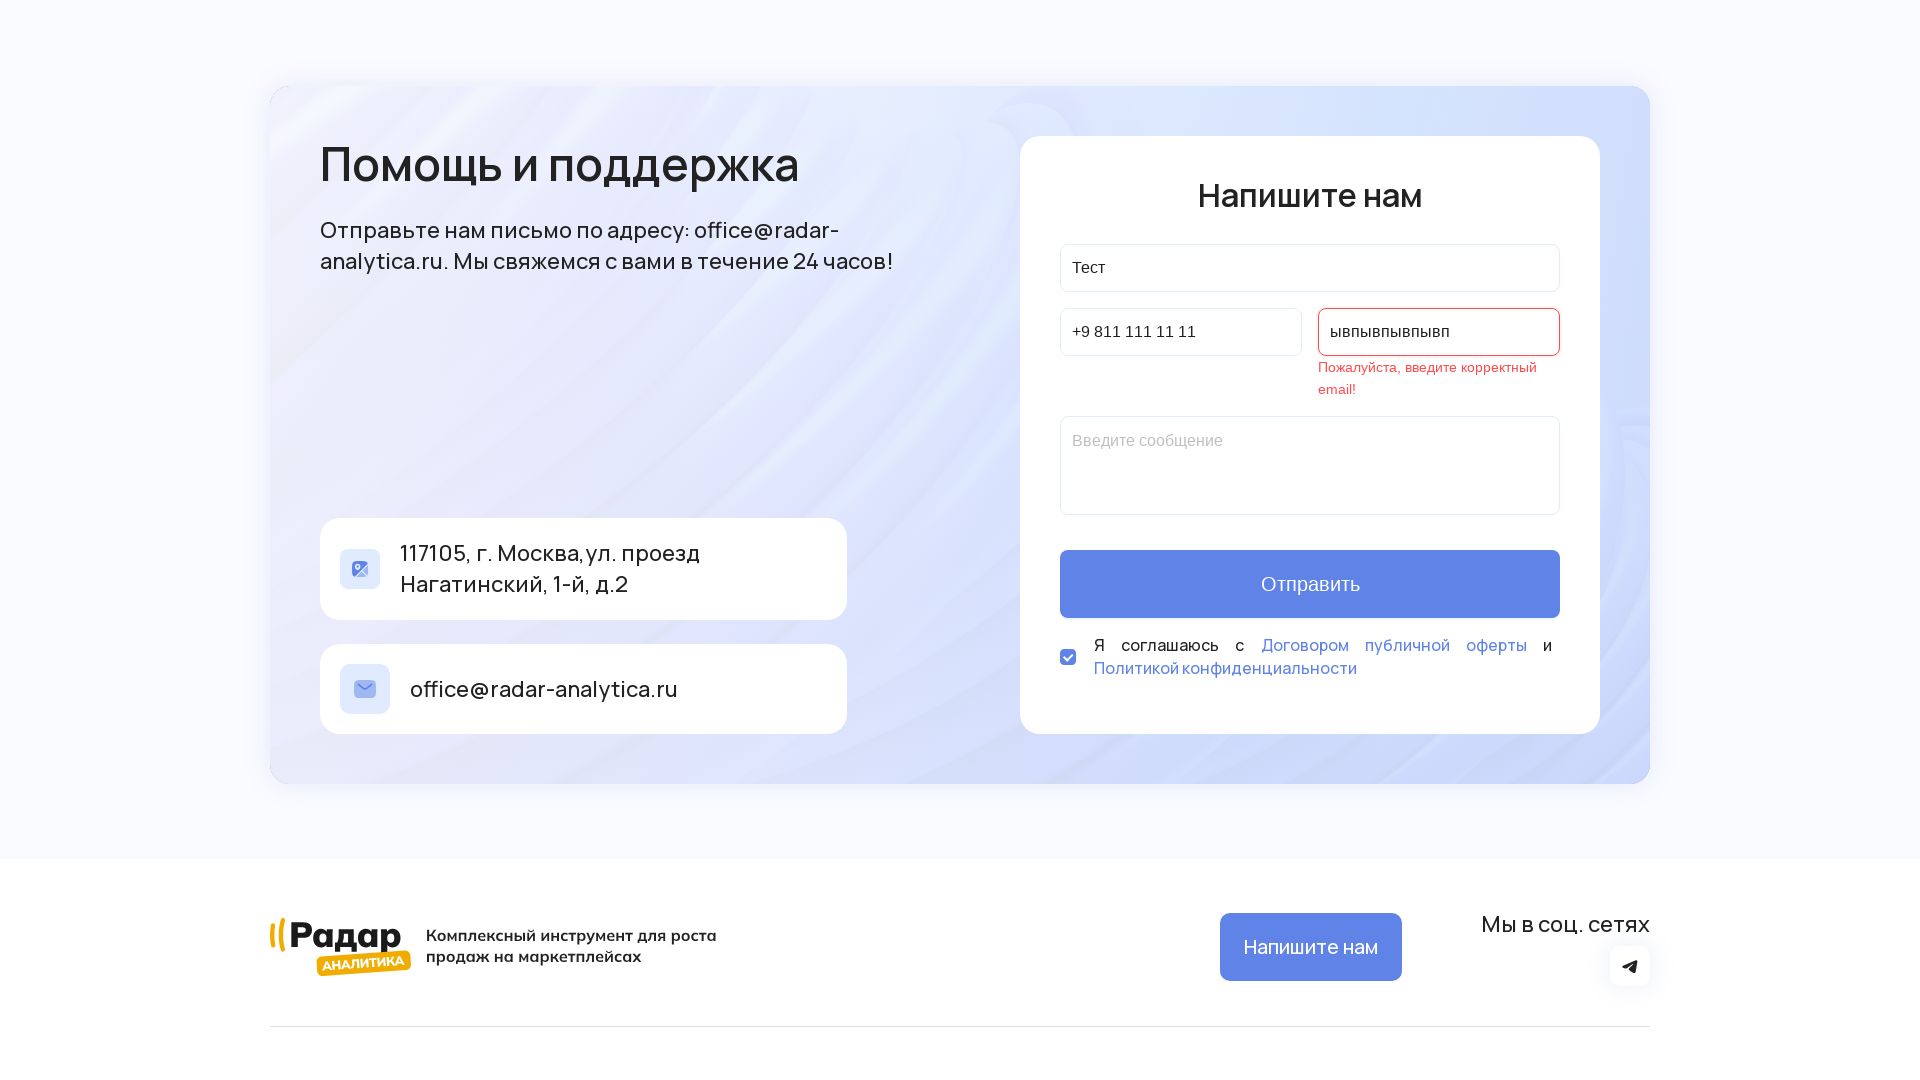

Clicked on email field again at (1439, 332) on internal:role=textbox[name="E-mail*"i]
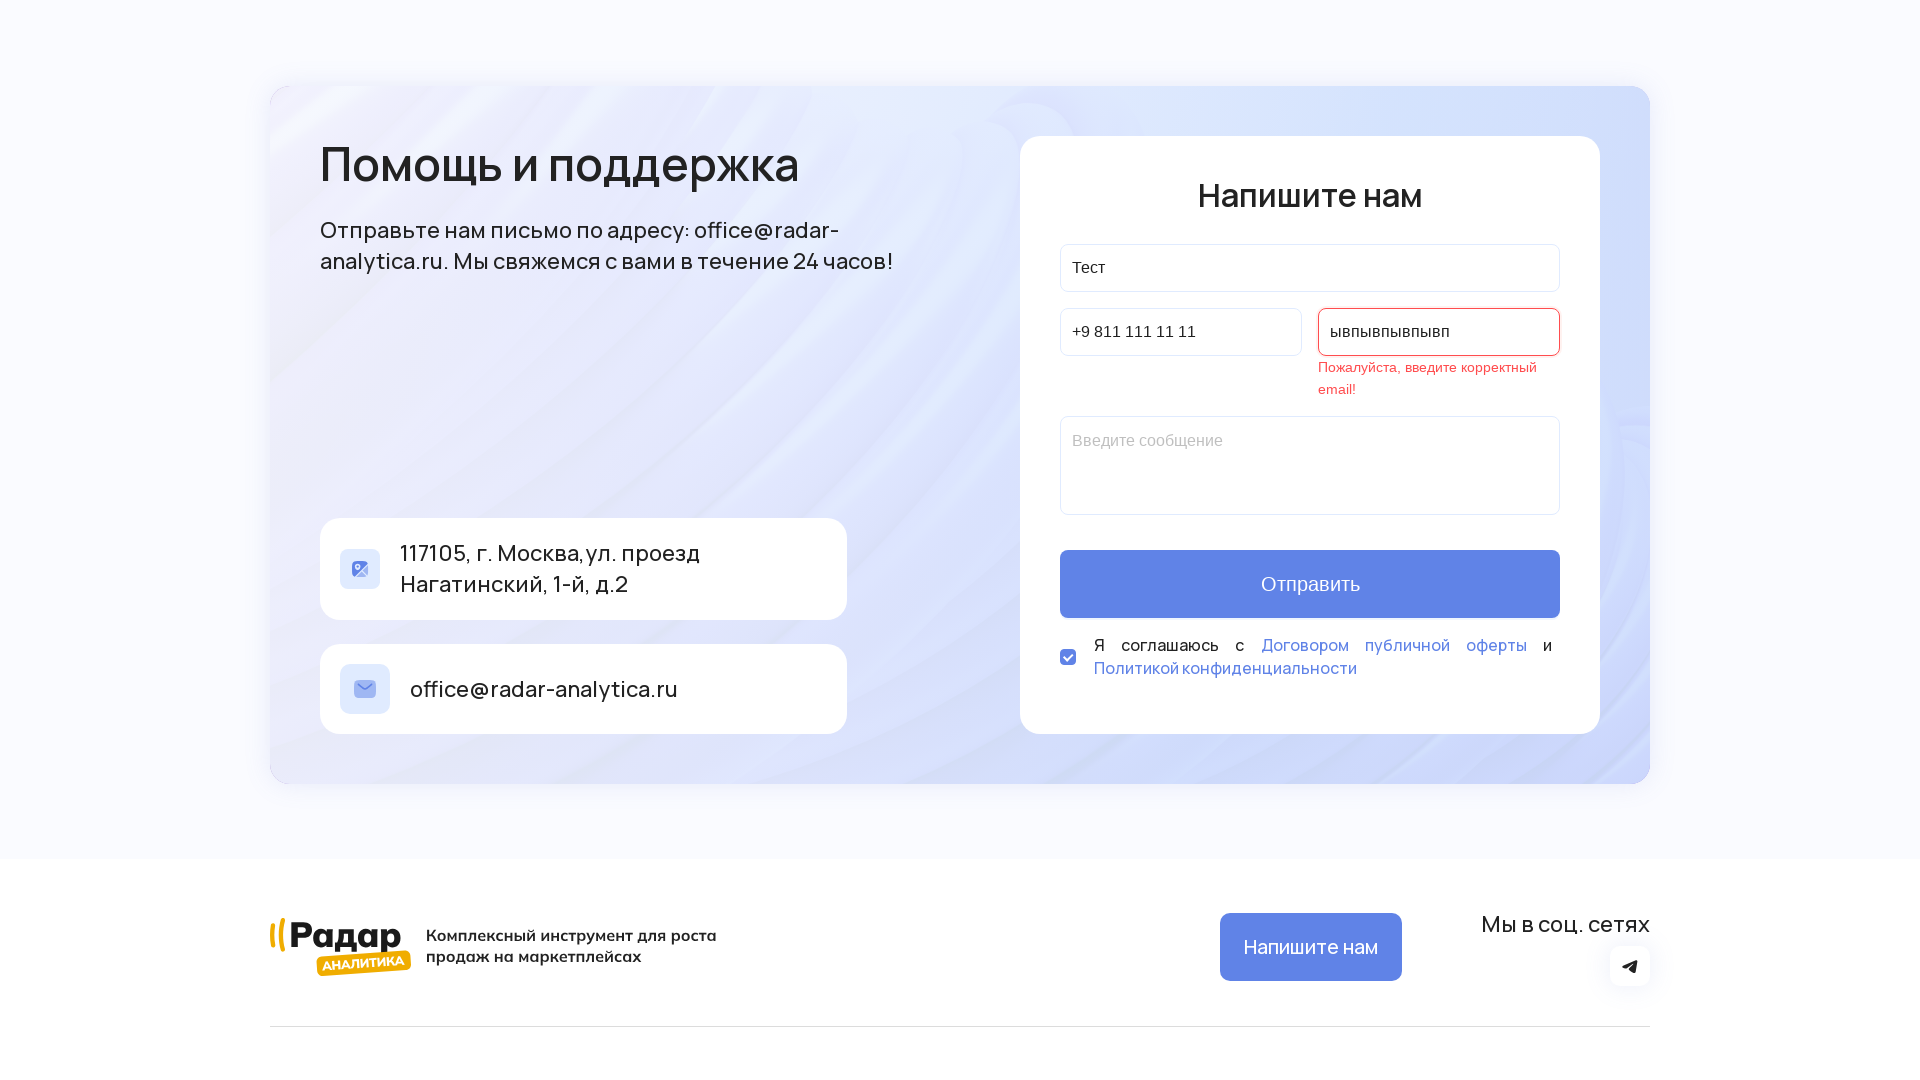

Filled email field with valid email 'testuser847@mail.ru' on internal:role=textbox[name="E-mail*"i]
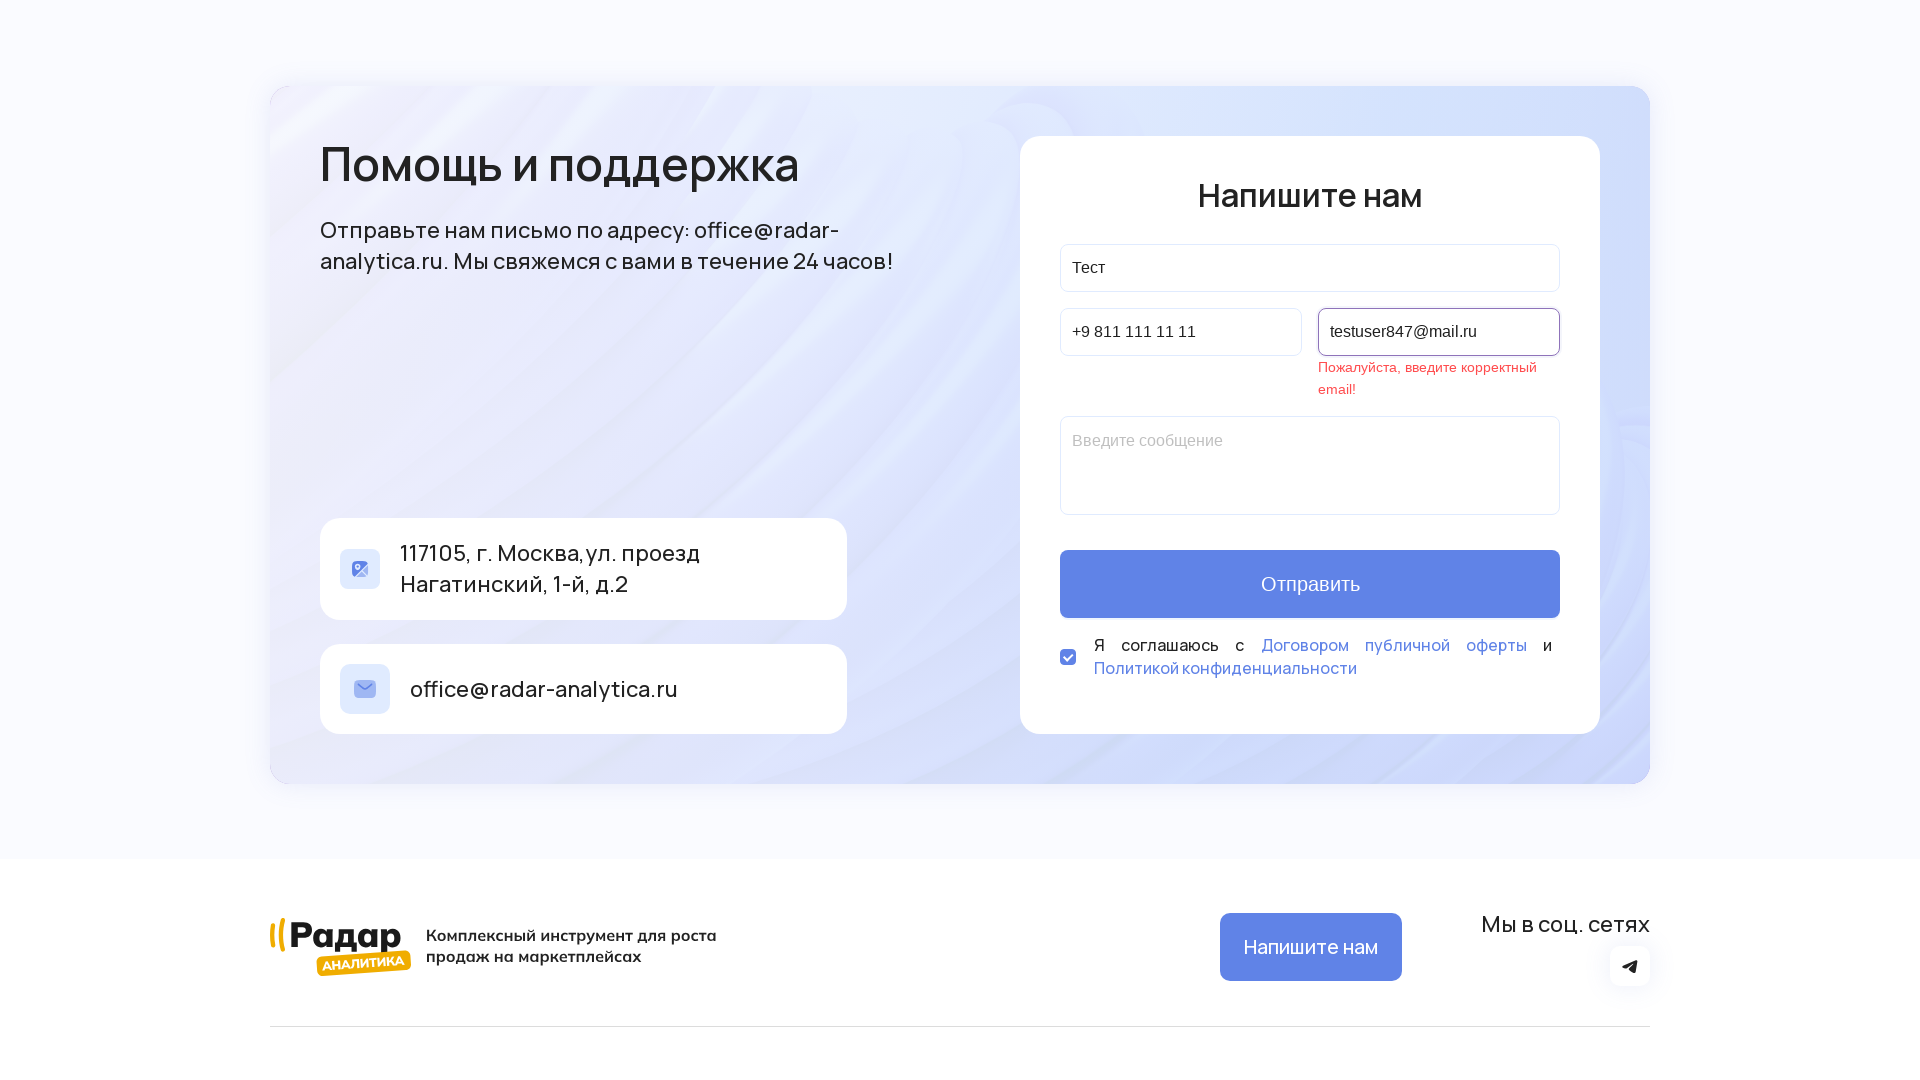

Clicked submit button to submit complete form at (1310, 540) on internal:role=button[name="Отправить"i]
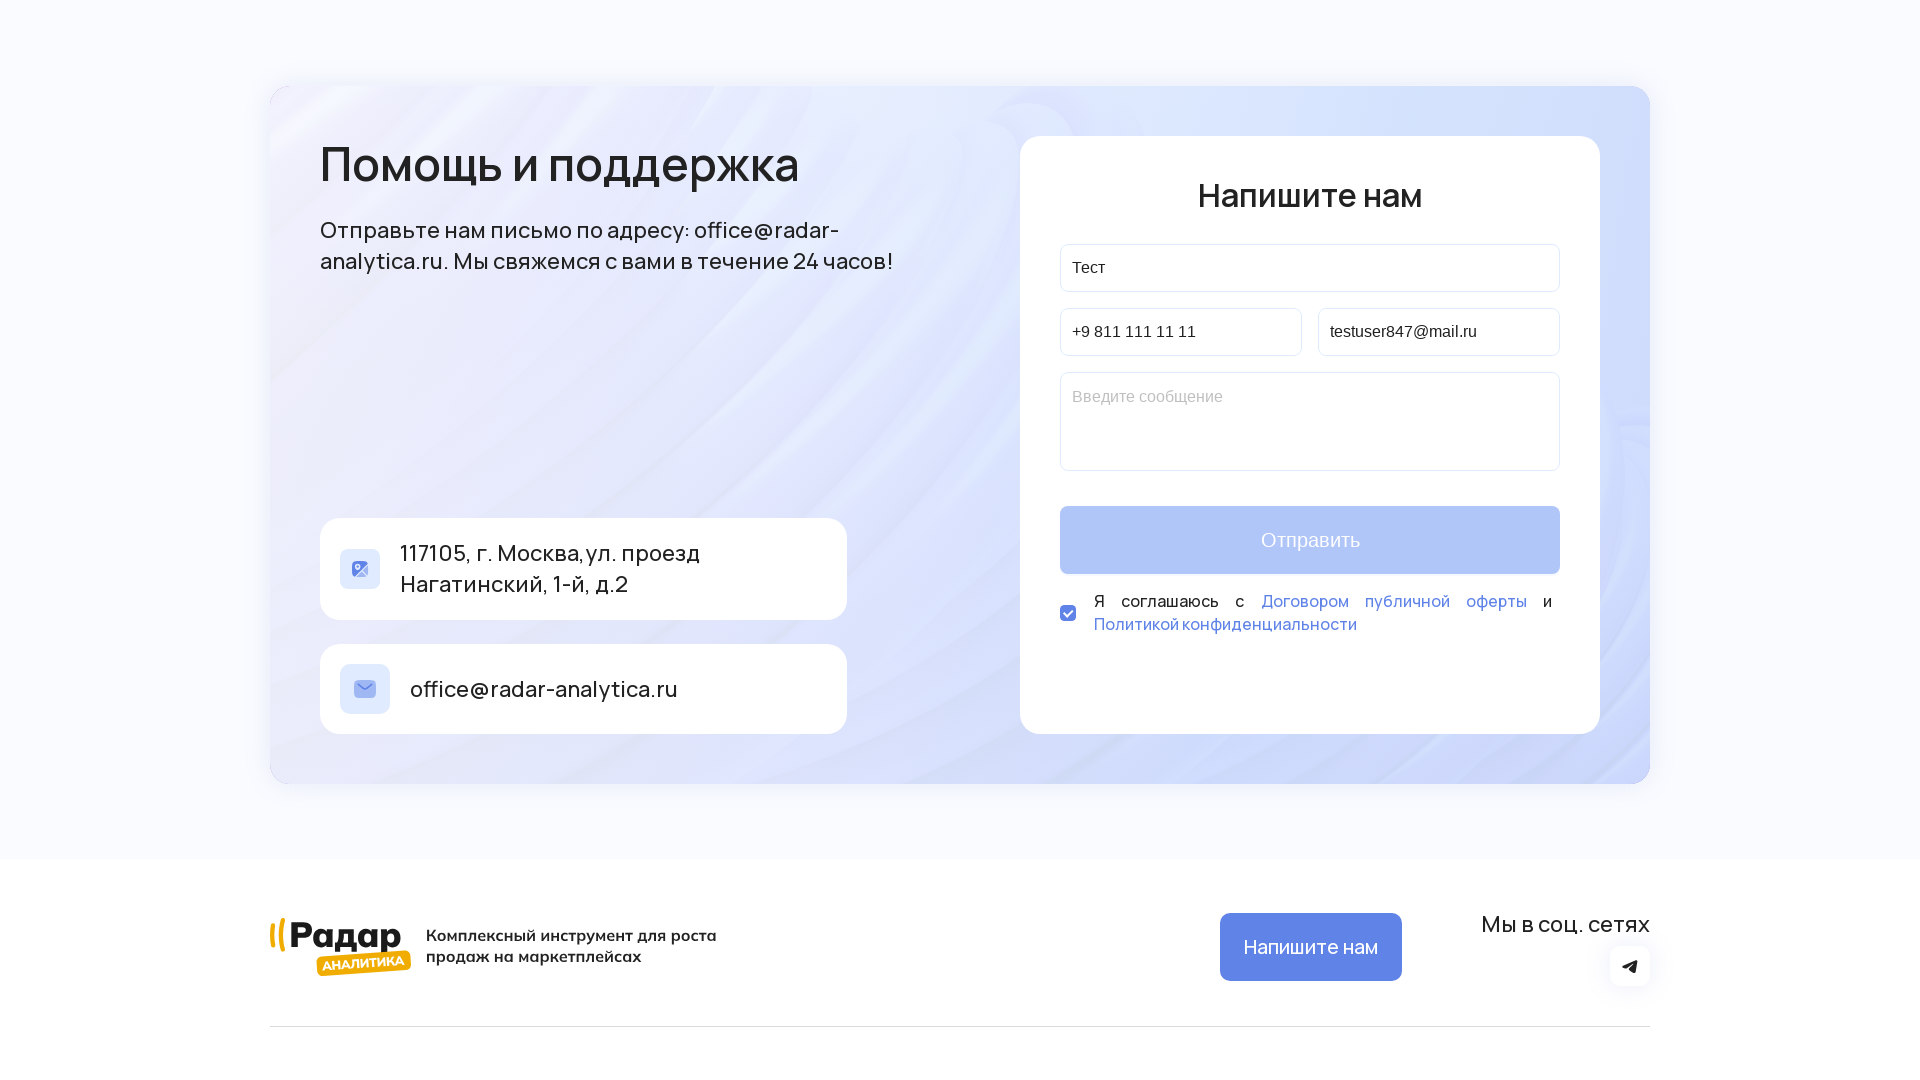

Verified success message appeared - form submitted successfully
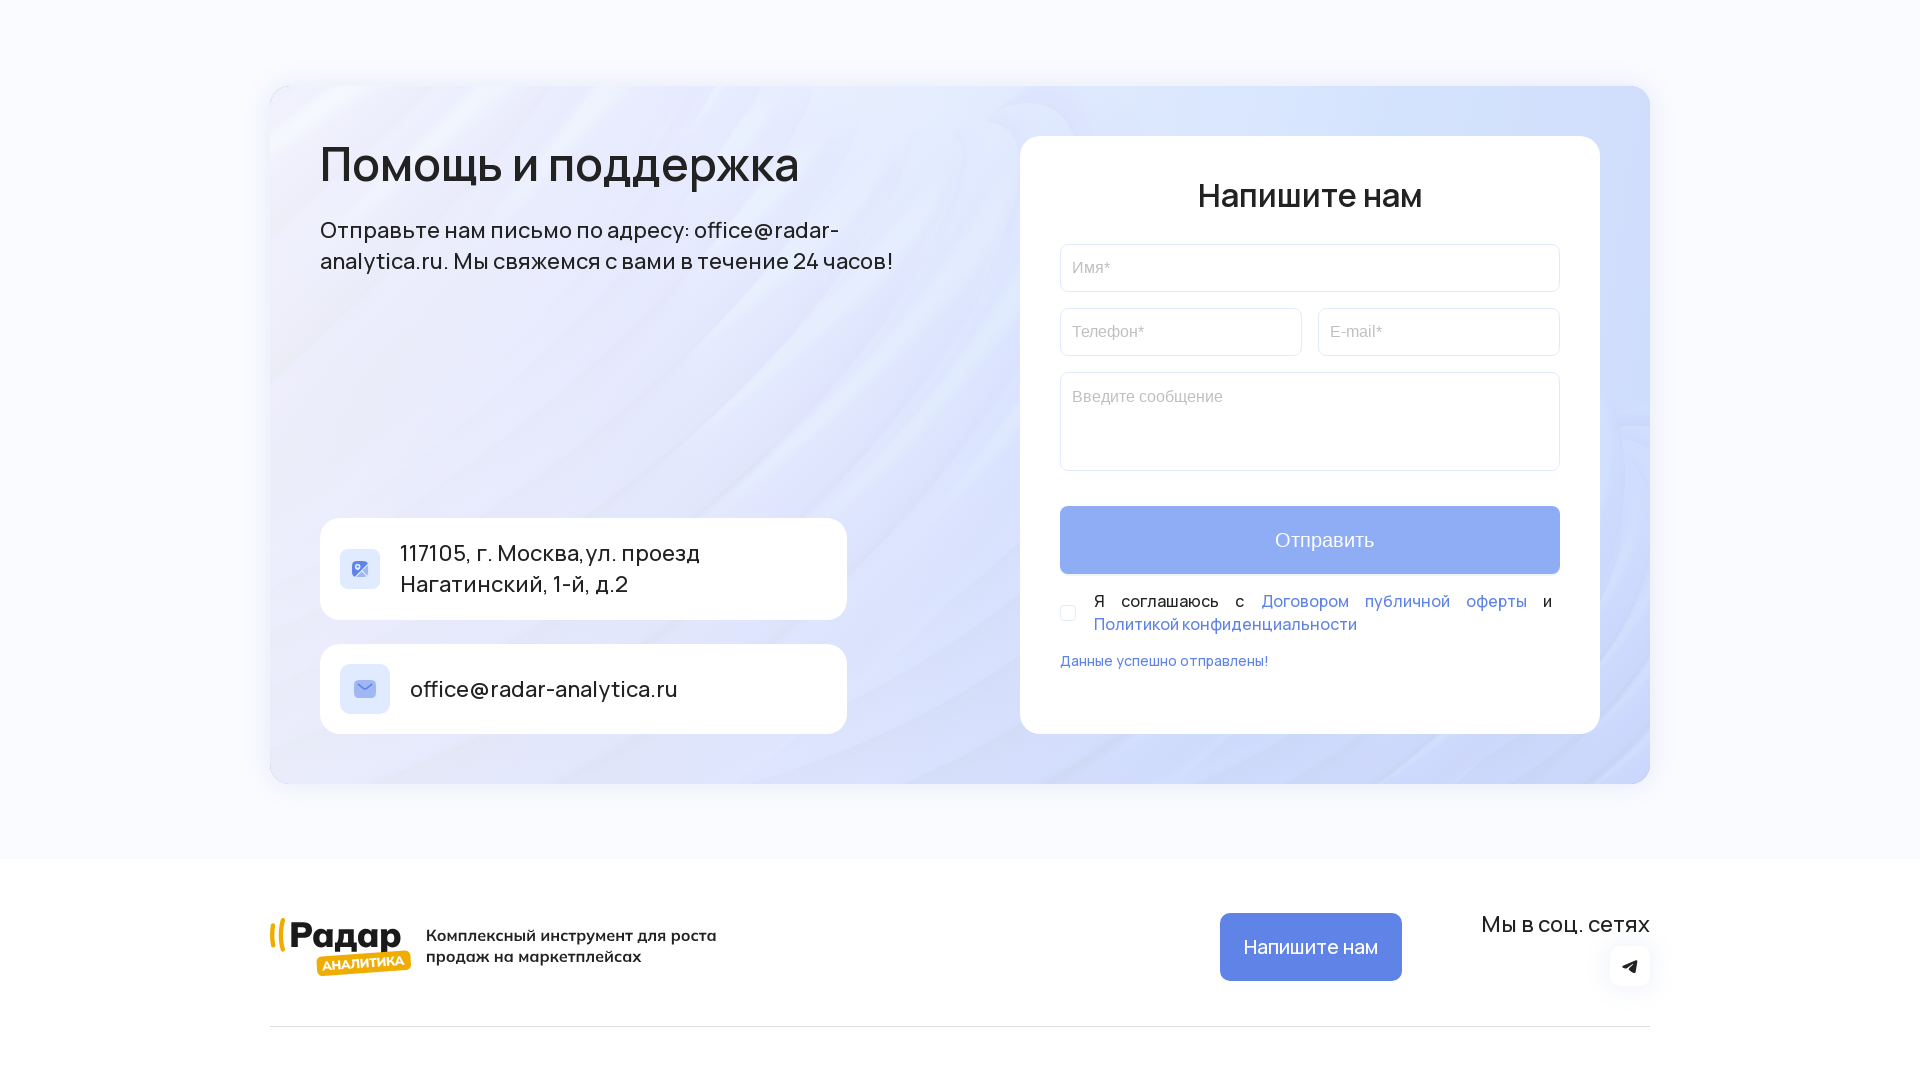

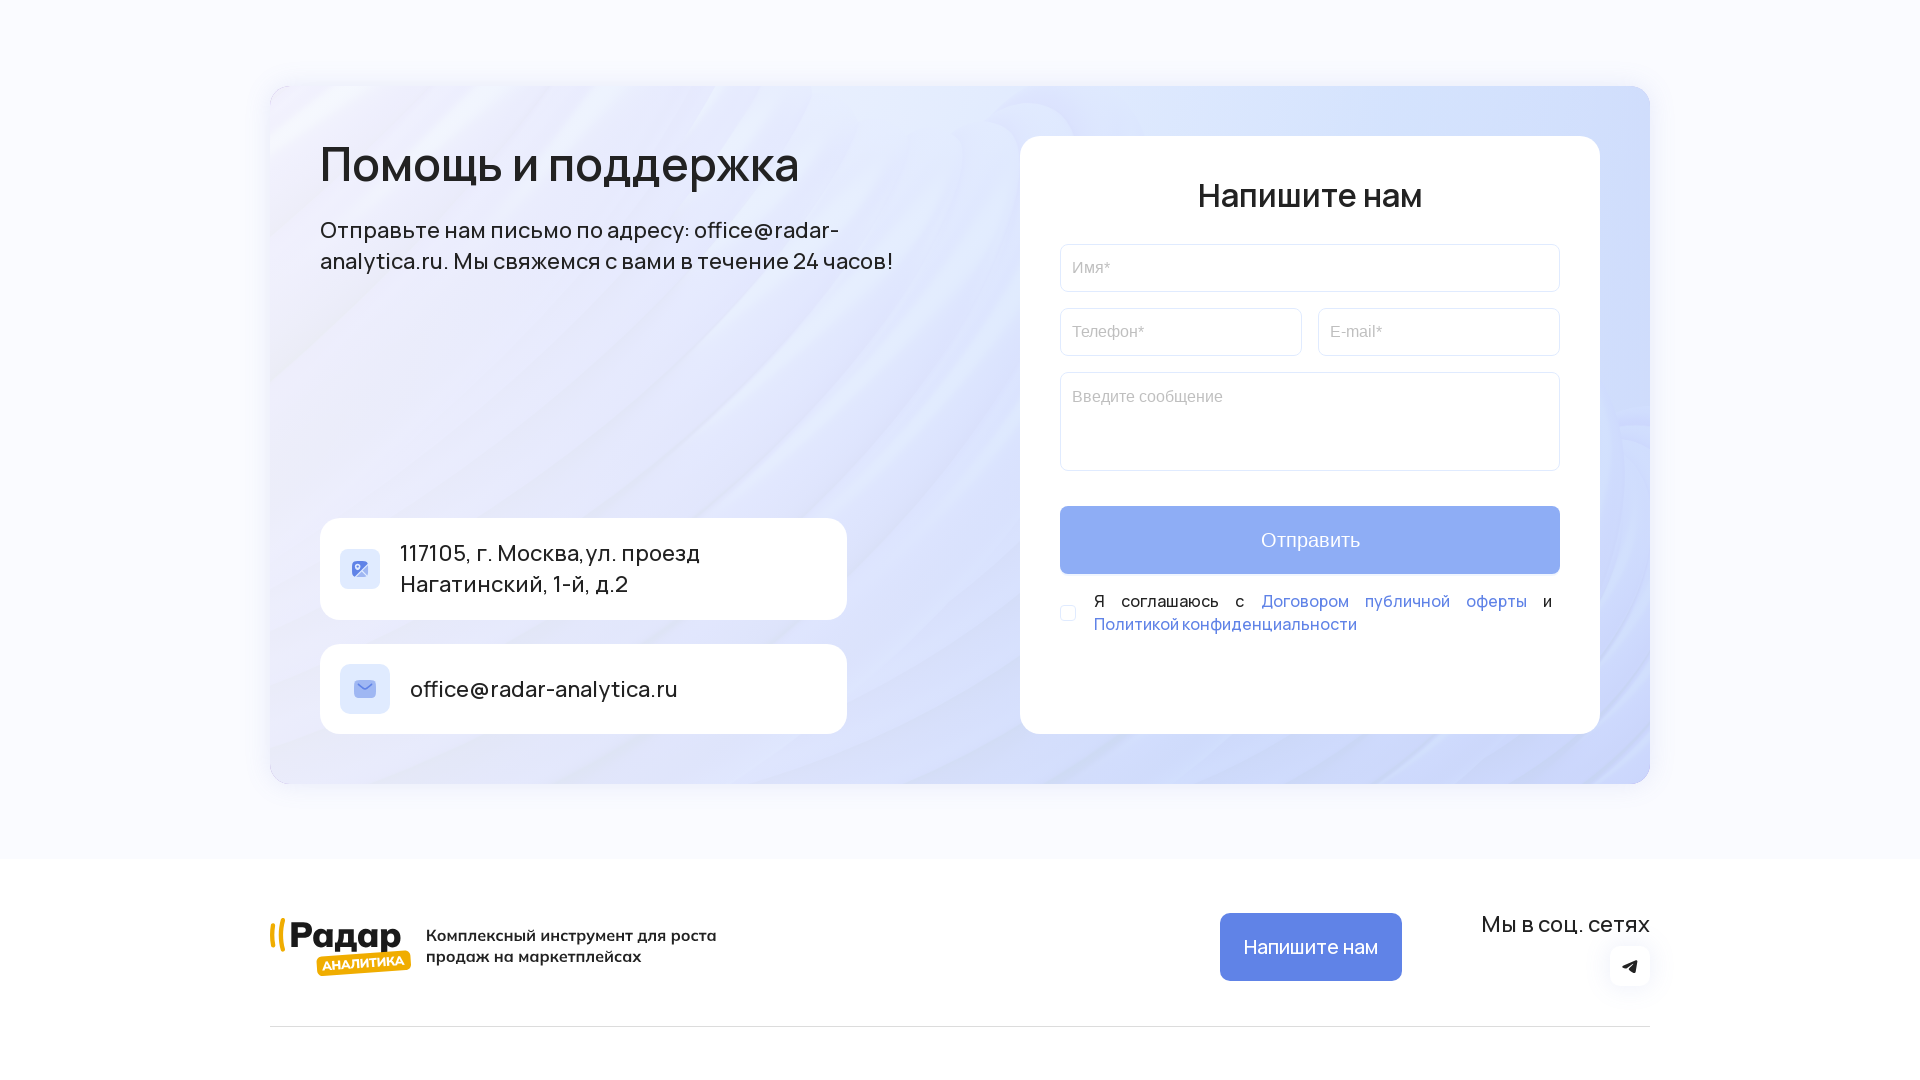